Navigates to Oscar-winning films page and iterates through years 2015-2010, verifying that film data loads for each year

Starting URL: https://www.scrapethissite.com/pages/

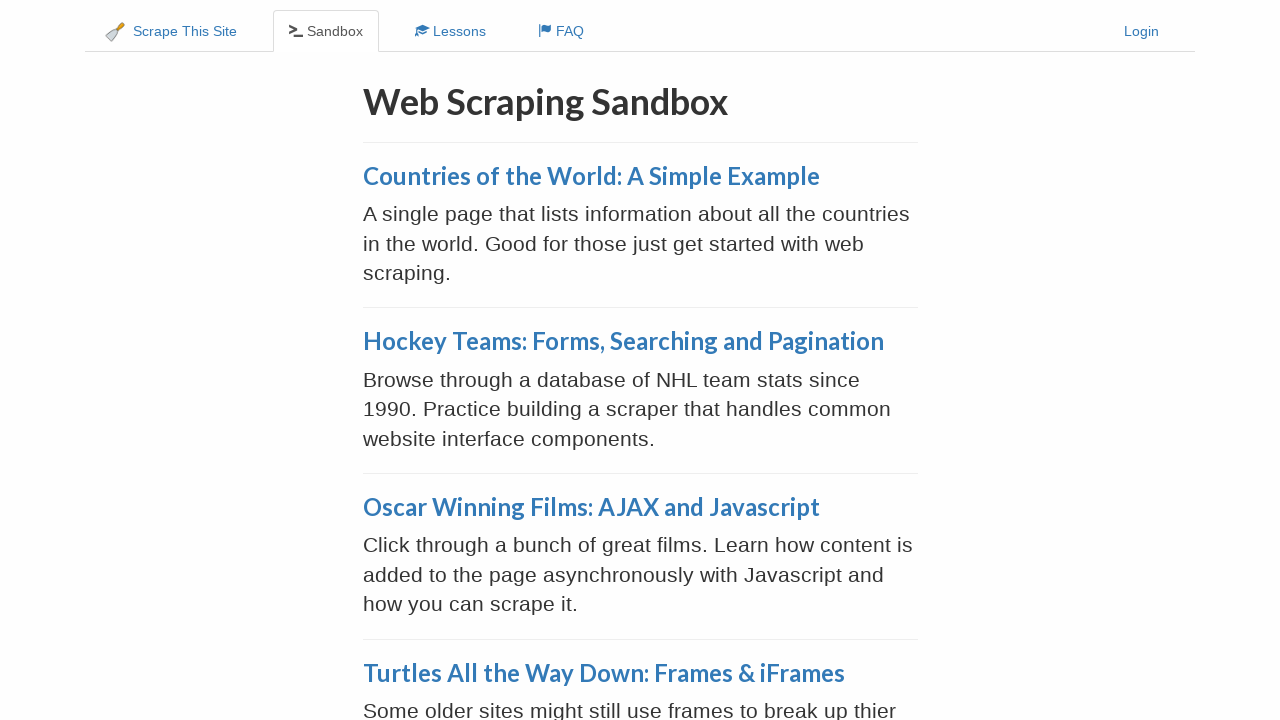

Clicked on Oscar Winning Films: AJAX and Javascript link at (591, 507) on xpath=//a[text()='Oscar Winning Films: AJAX and Javascript']
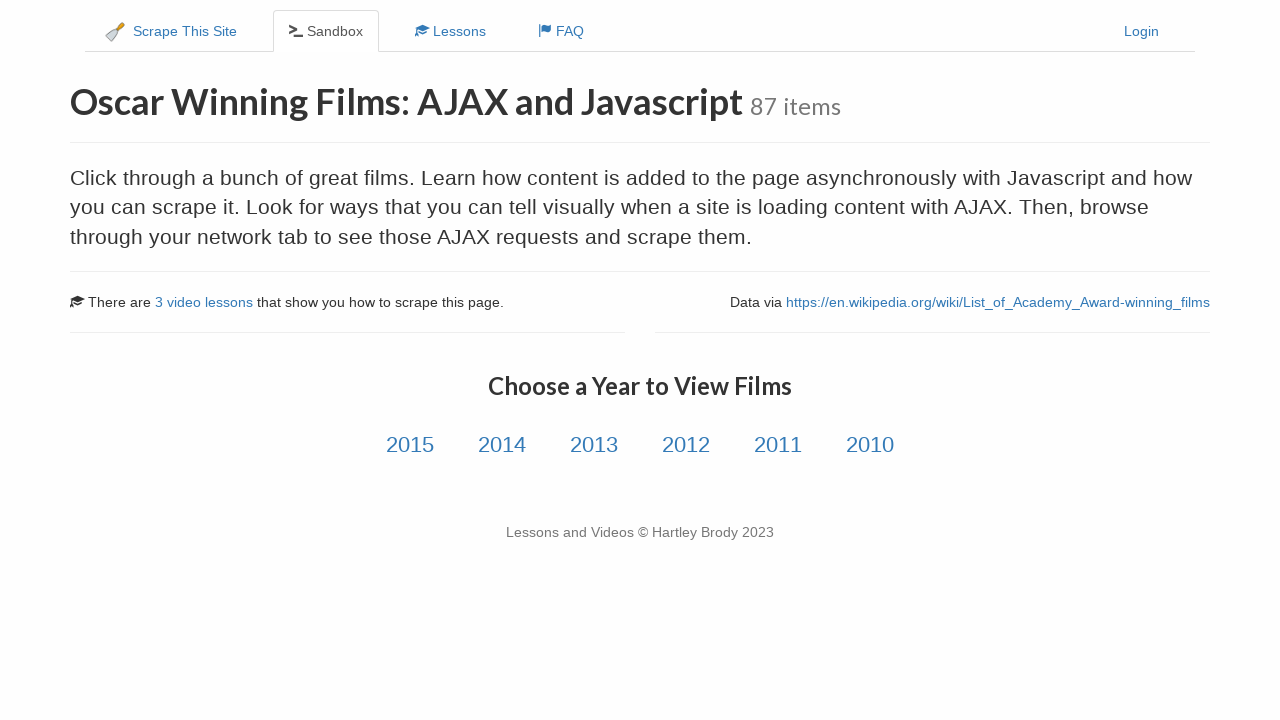

Waited 2 seconds for page to load
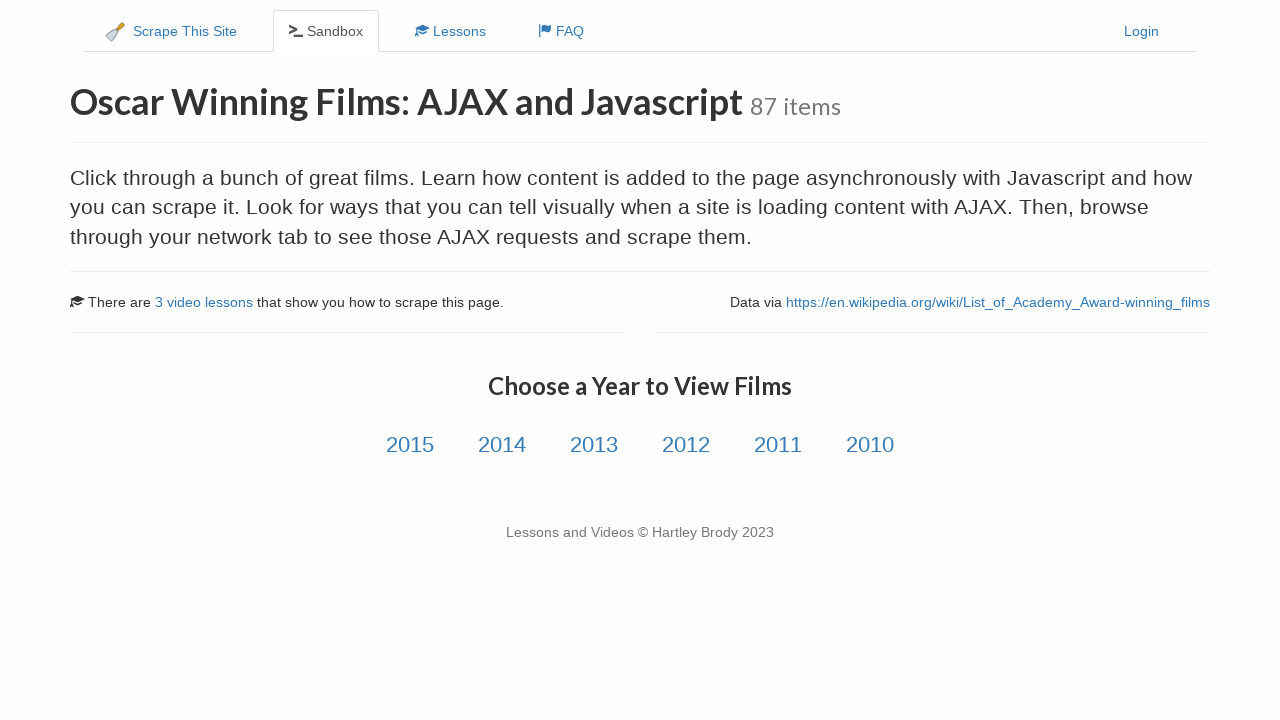

Clicked on year 2015 link at (410, 445) on //a[@id='2015']
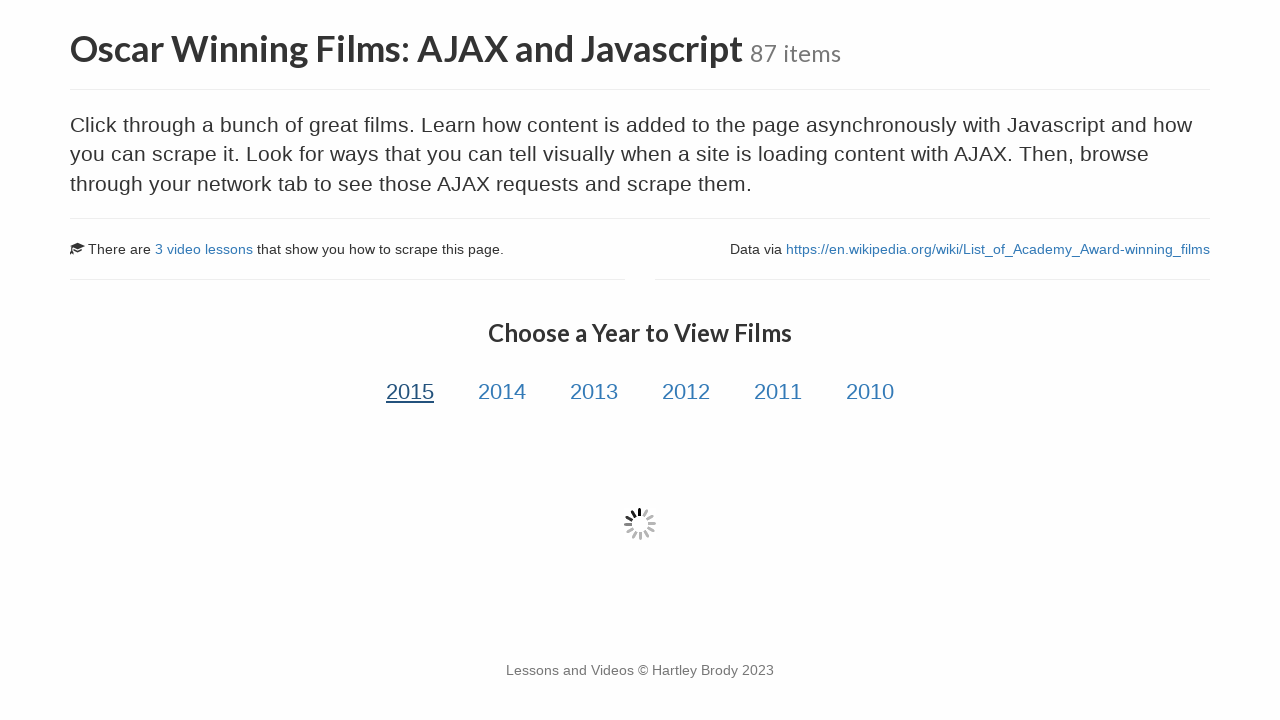

Film data table loaded for year 2015
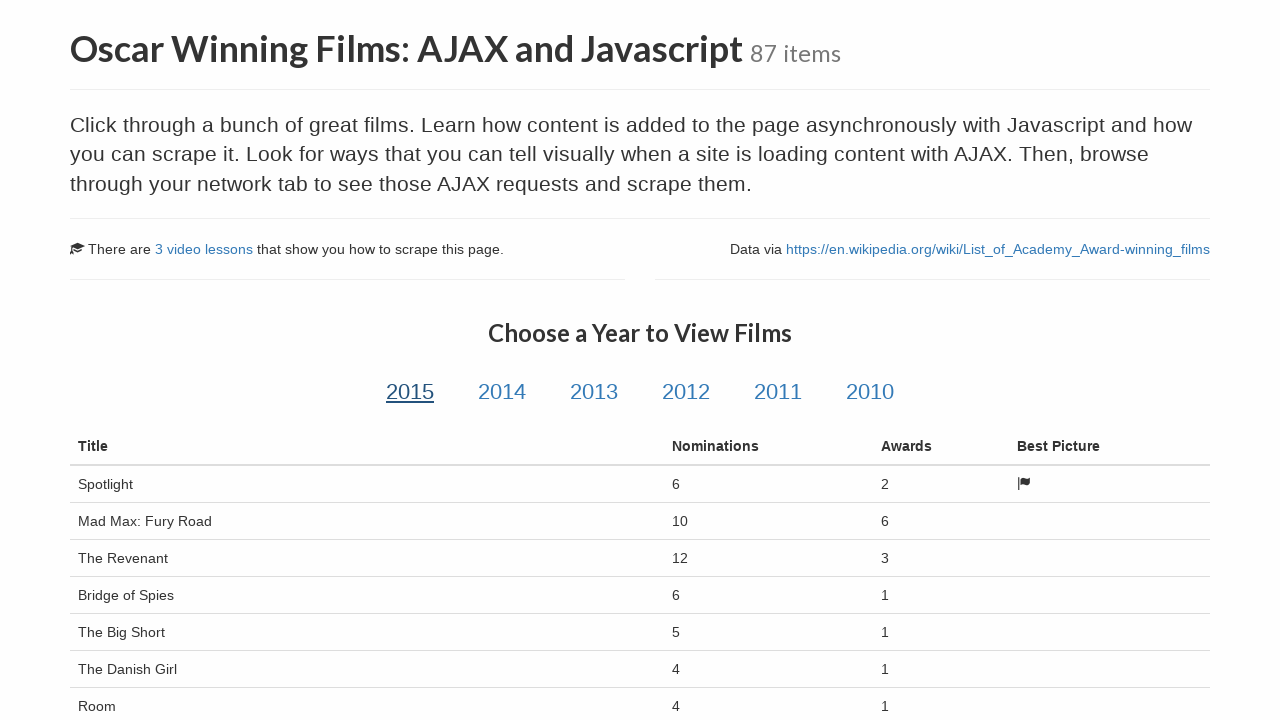

Verified 16 film rows present for year 2015
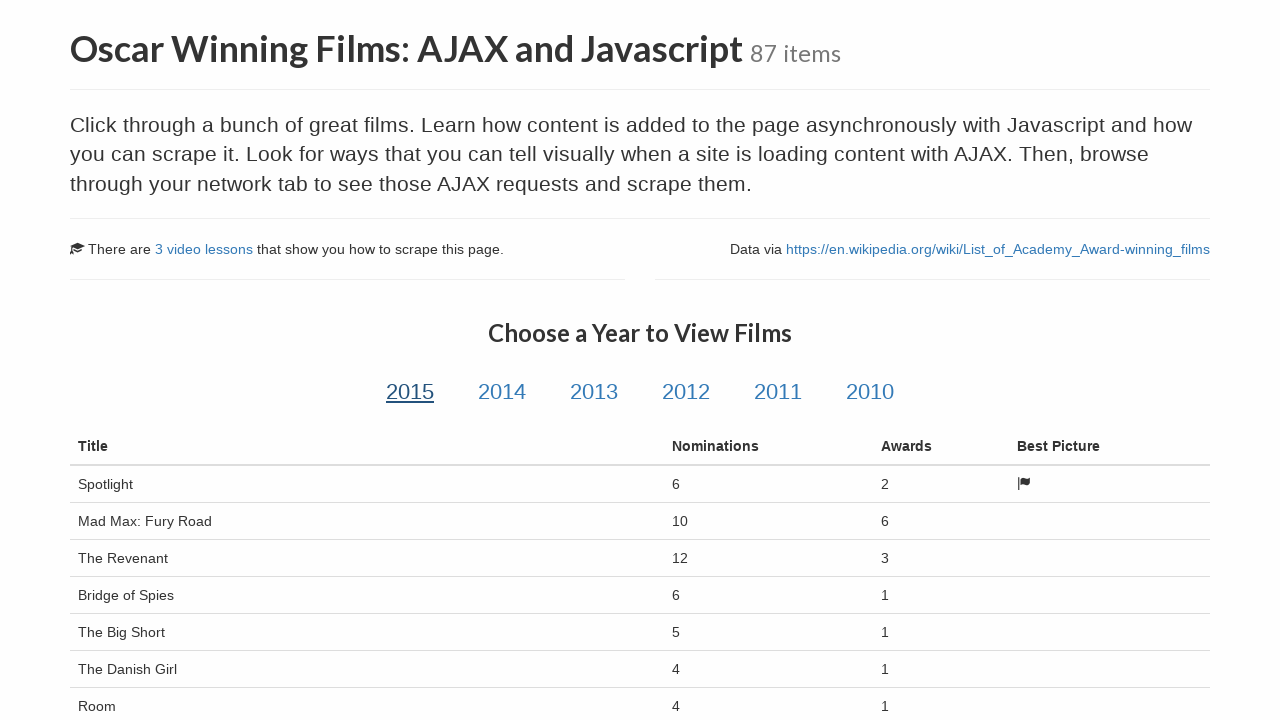

Verified film title 1 is visible for year 2015
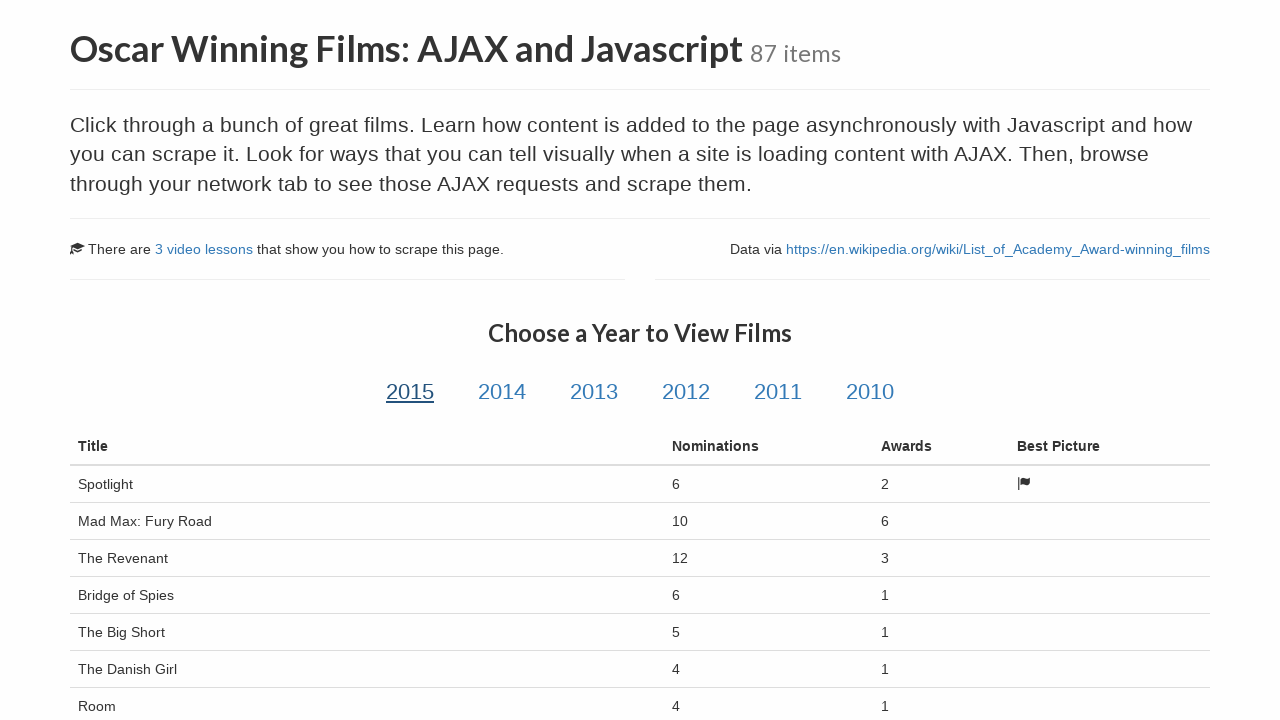

Verified film title 2 is visible for year 2015
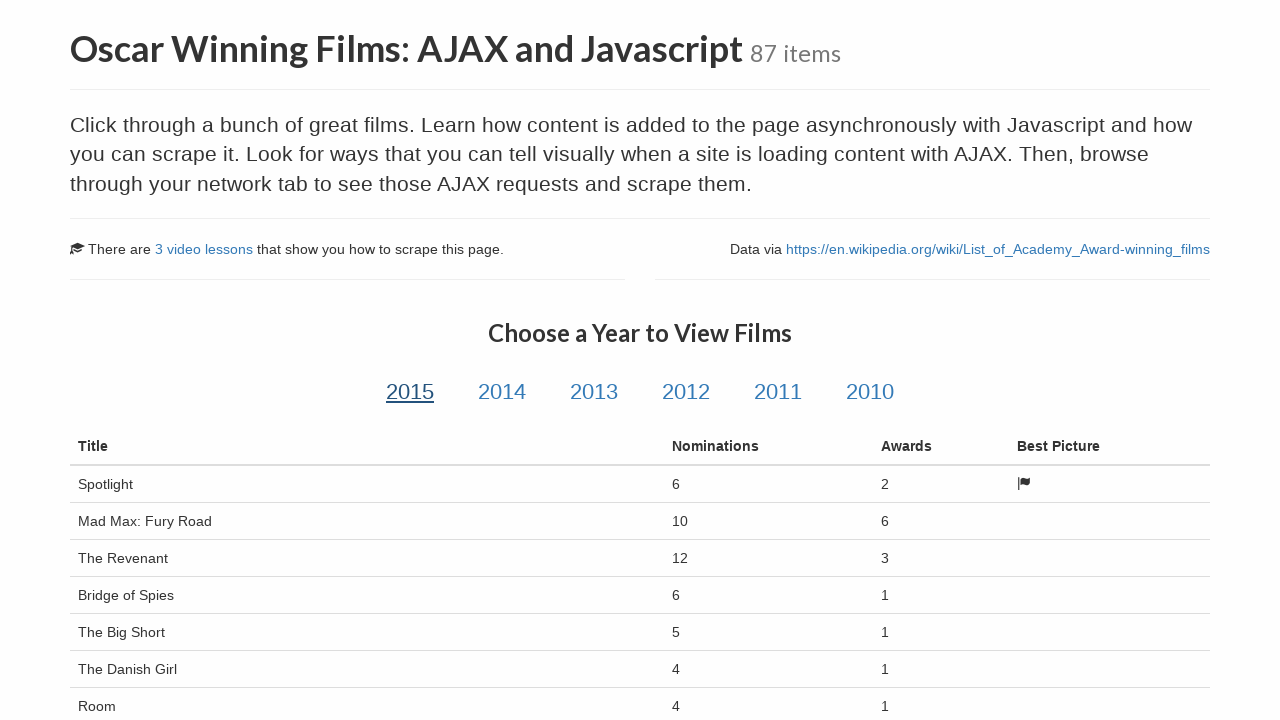

Verified film title 3 is visible for year 2015
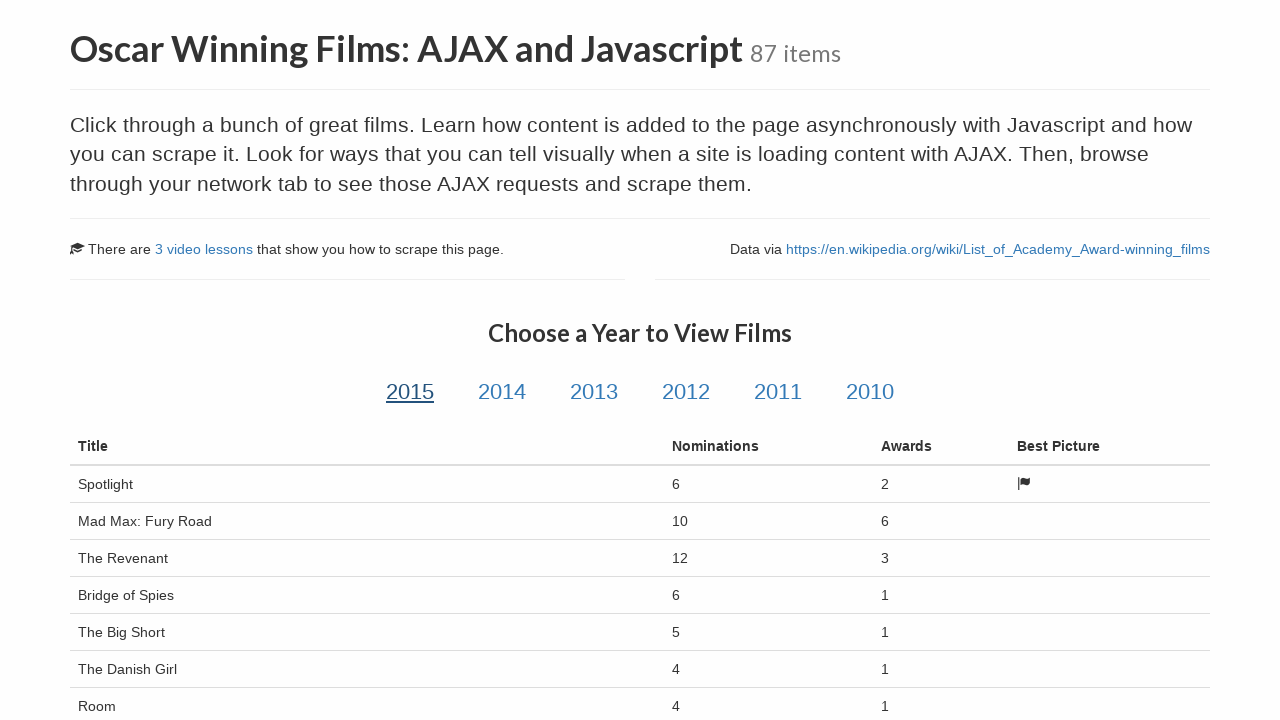

Verified film title 4 is visible for year 2015
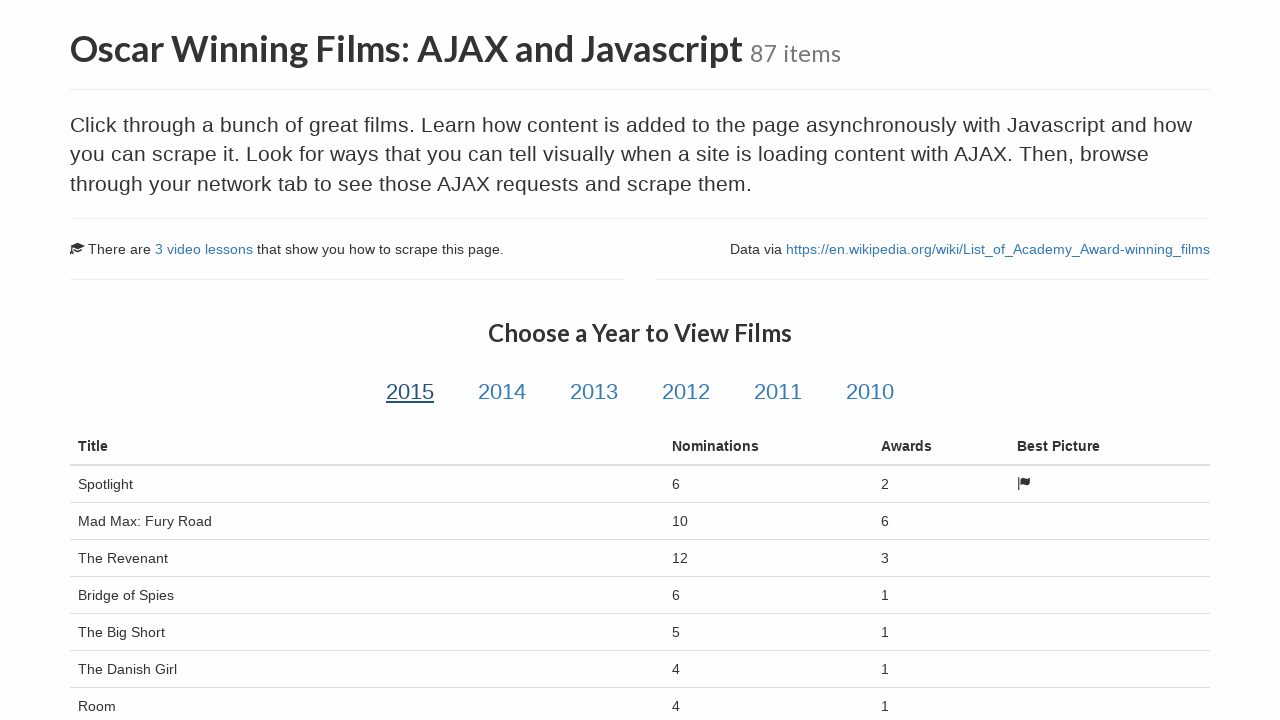

Verified film title 5 is visible for year 2015
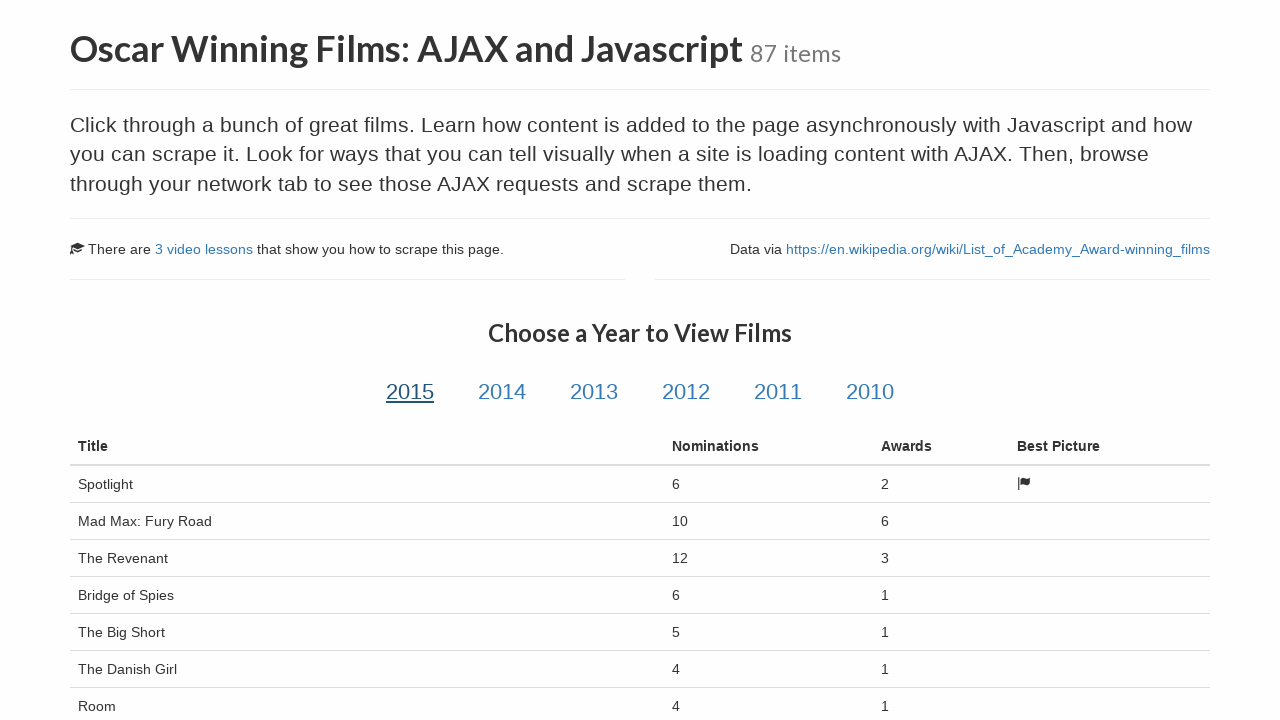

Clicked on year 2014 link at (502, 392) on //a[@id='2014']
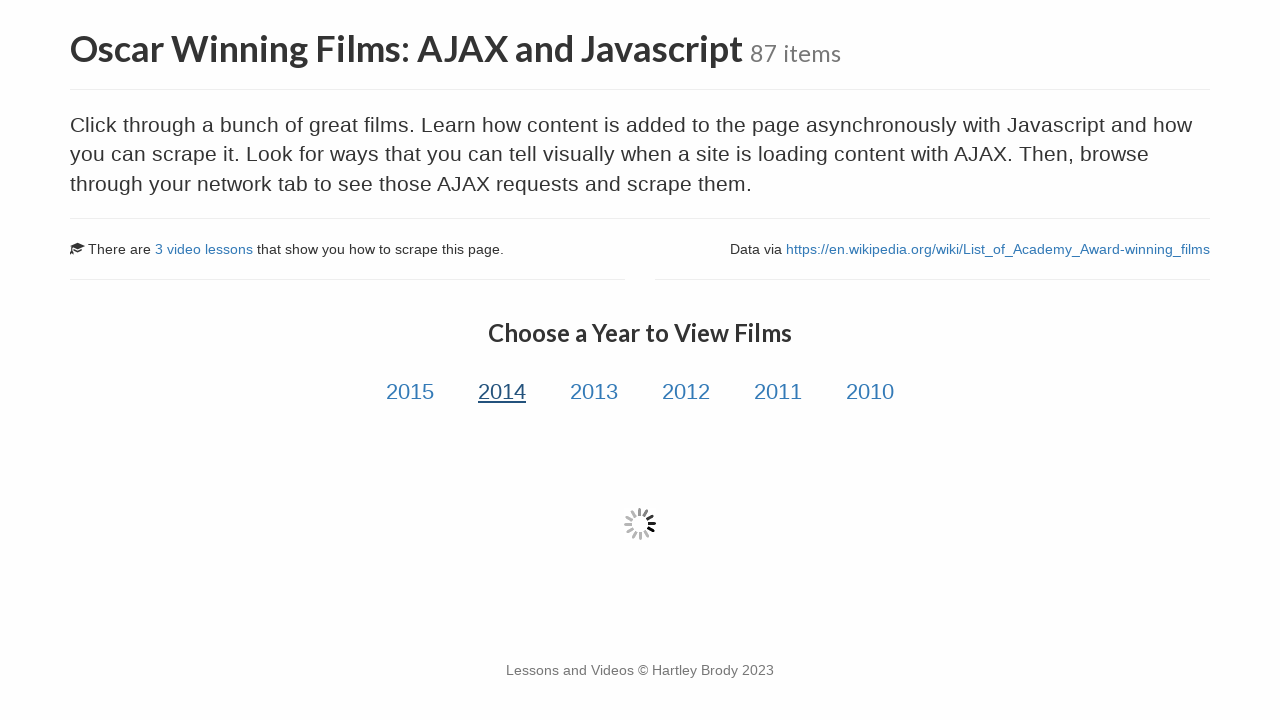

Film data table loaded for year 2014
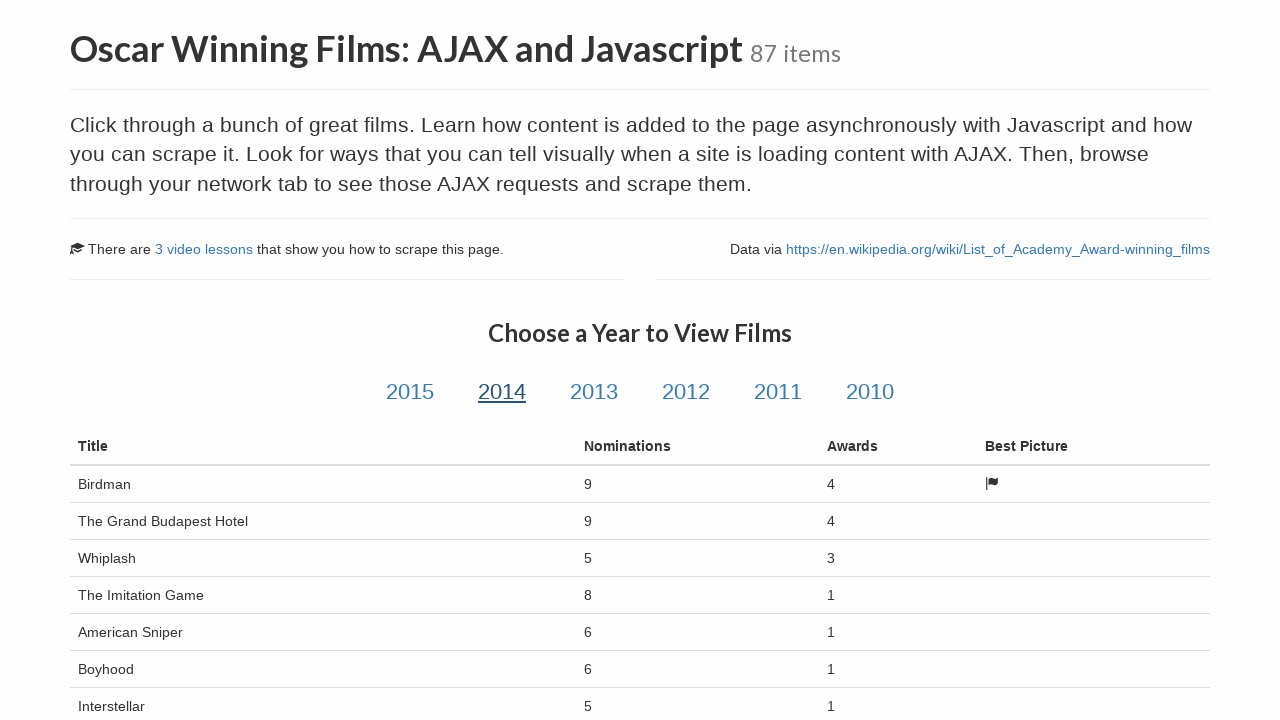

Verified 16 film rows present for year 2014
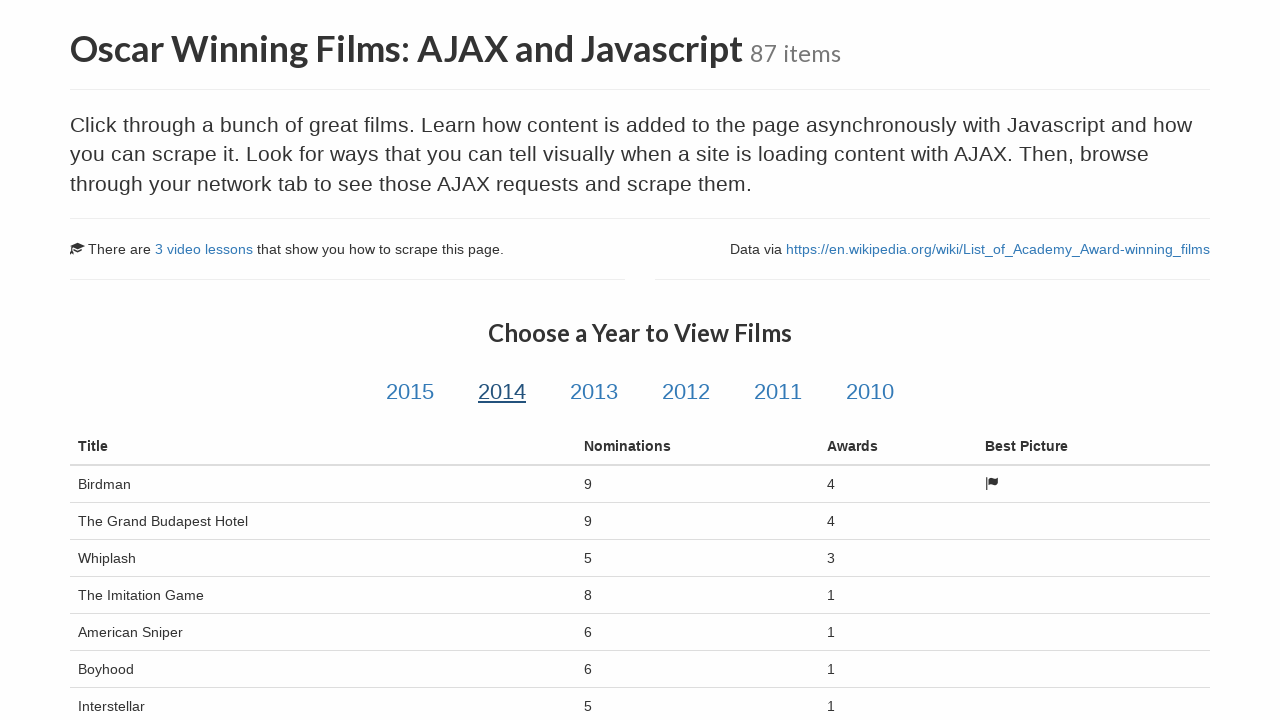

Verified film title 1 is visible for year 2014
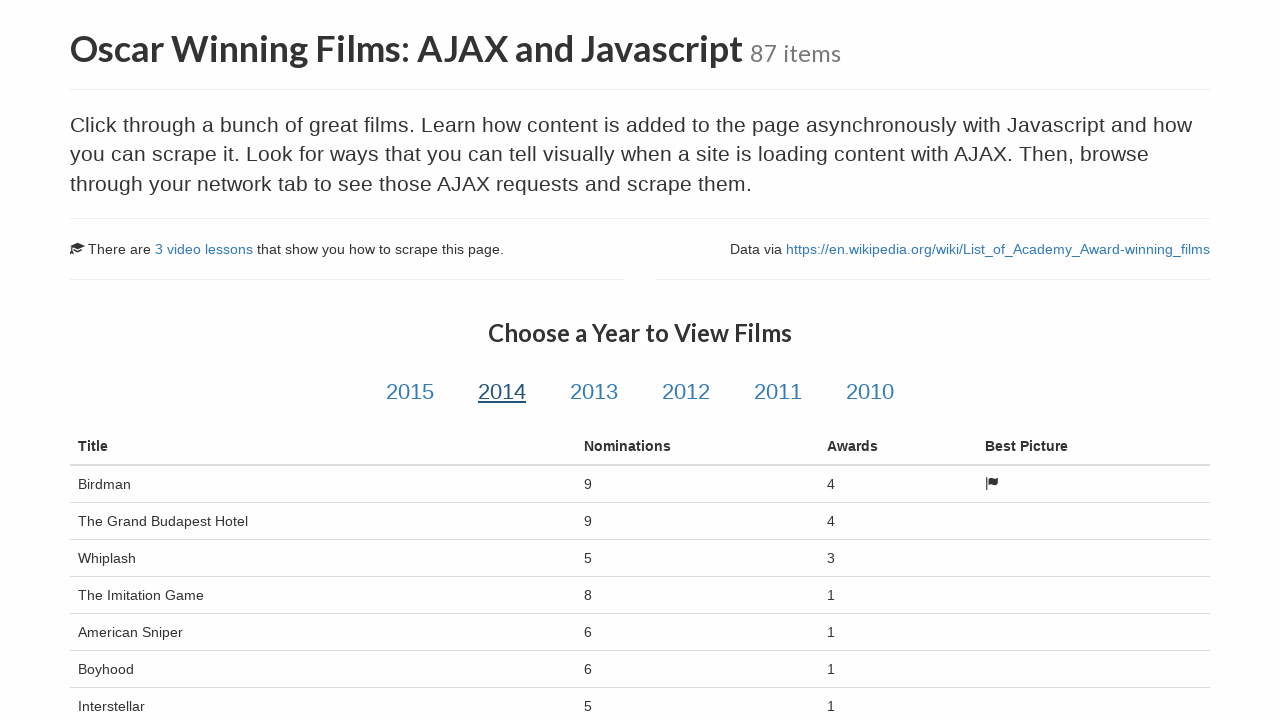

Verified film title 2 is visible for year 2014
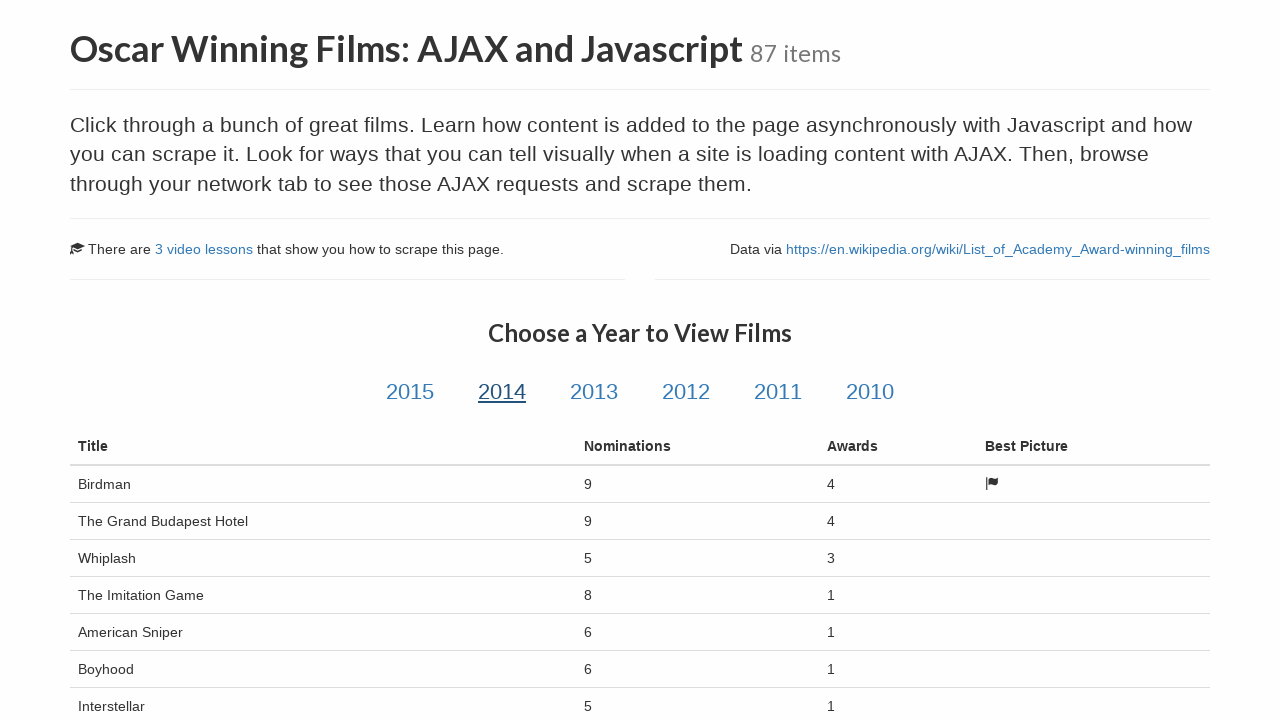

Verified film title 3 is visible for year 2014
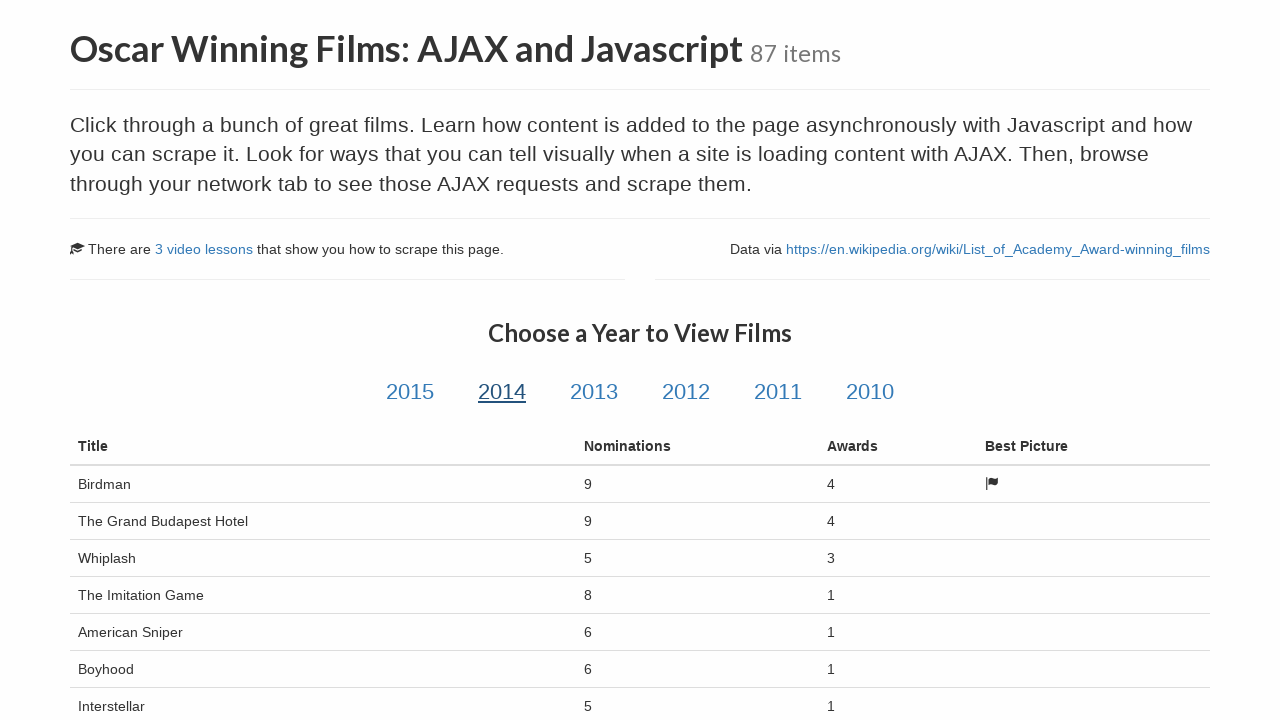

Verified film title 4 is visible for year 2014
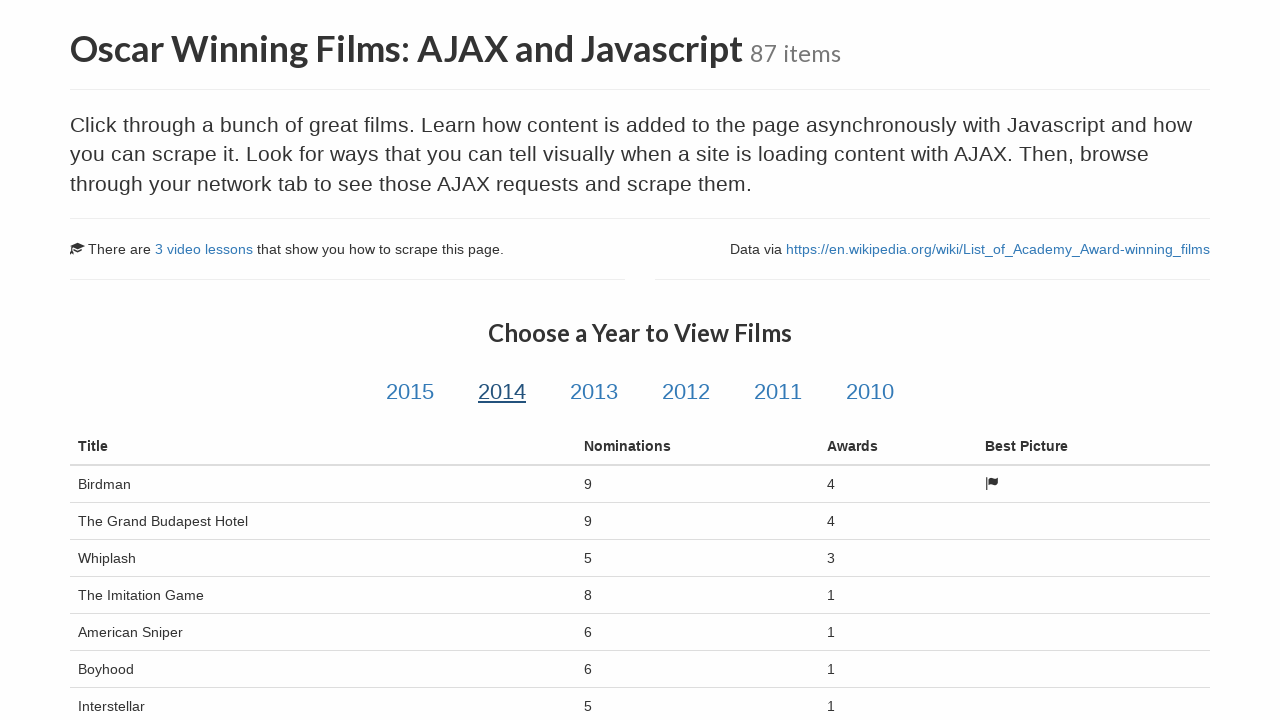

Verified film title 5 is visible for year 2014
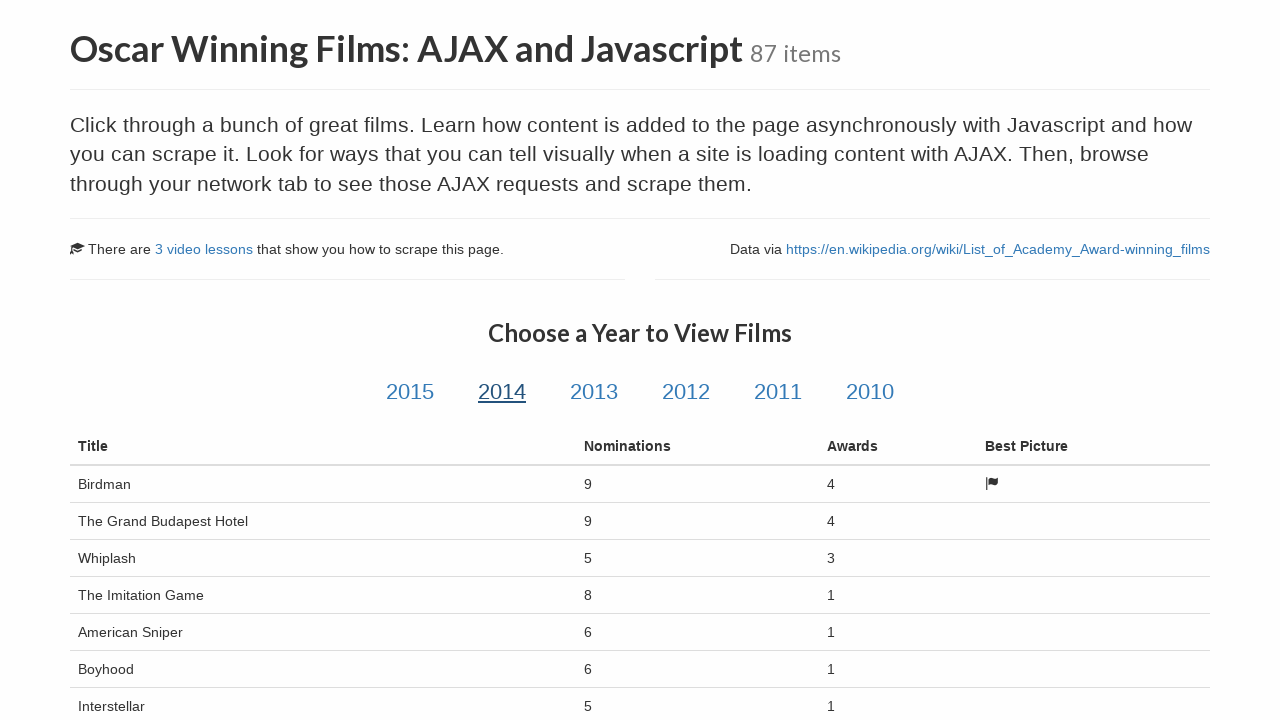

Clicked on year 2013 link at (594, 392) on //a[@id='2013']
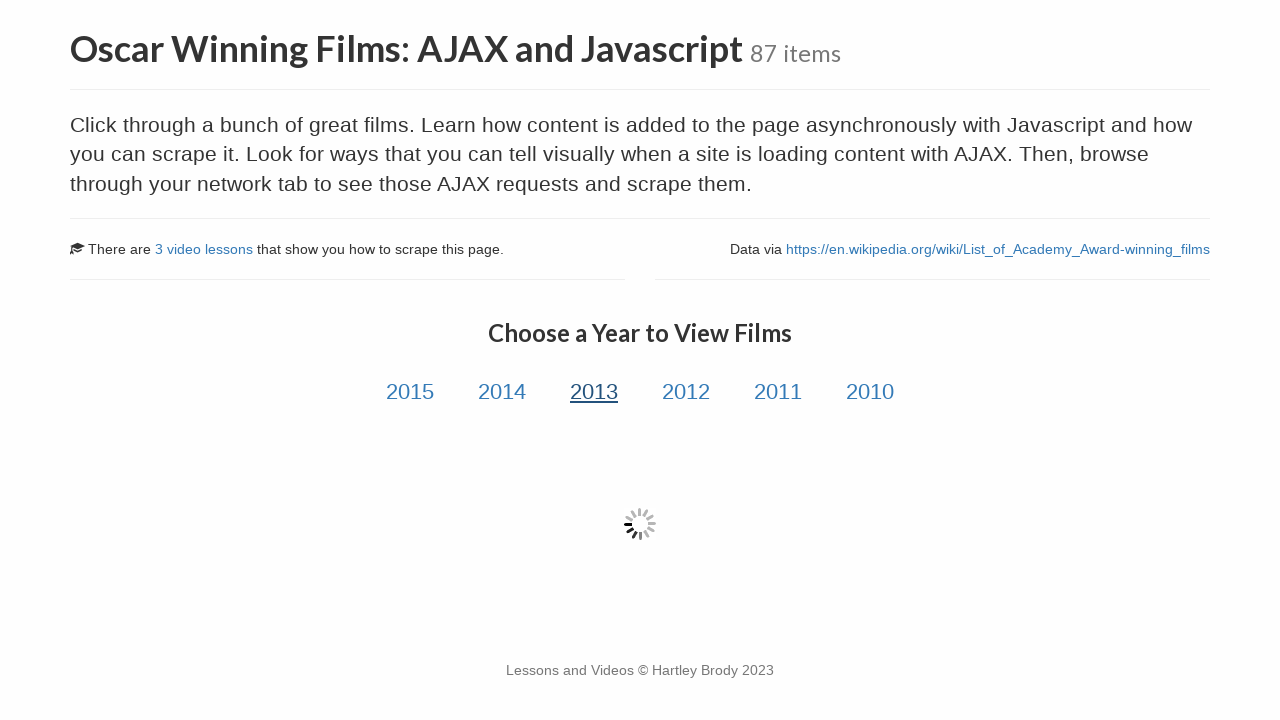

Film data table loaded for year 2013
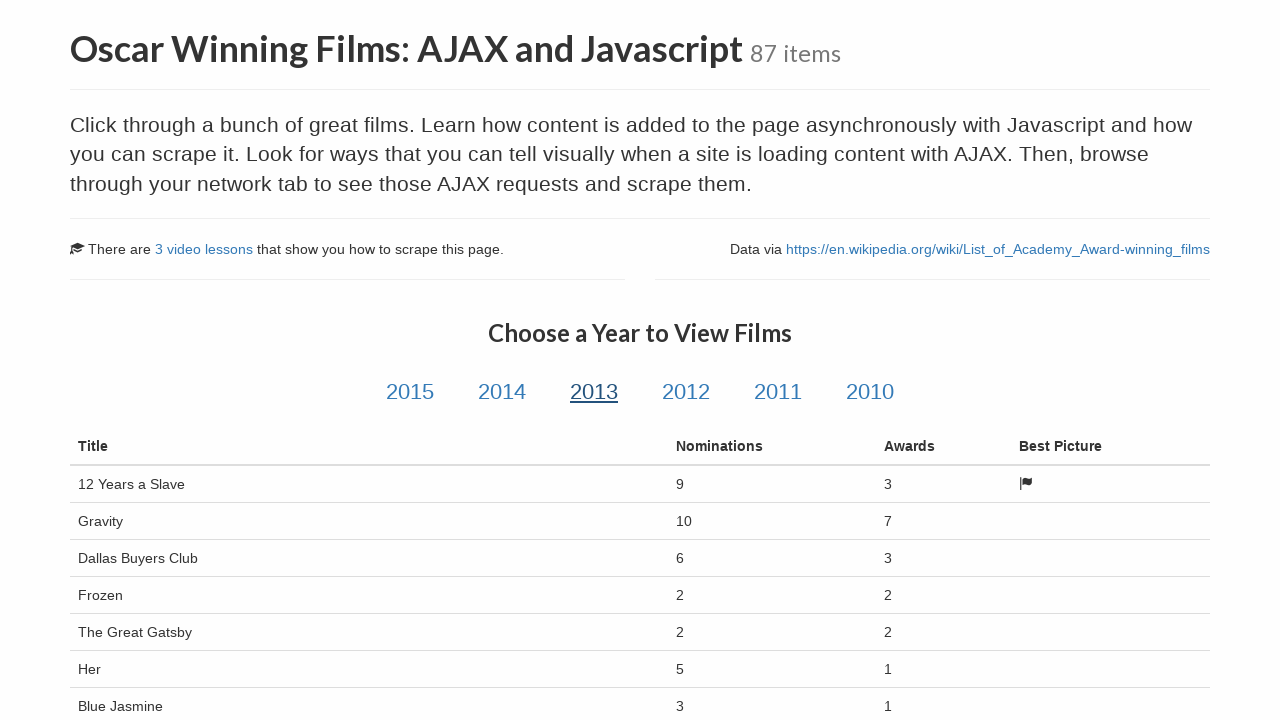

Verified 12 film rows present for year 2013
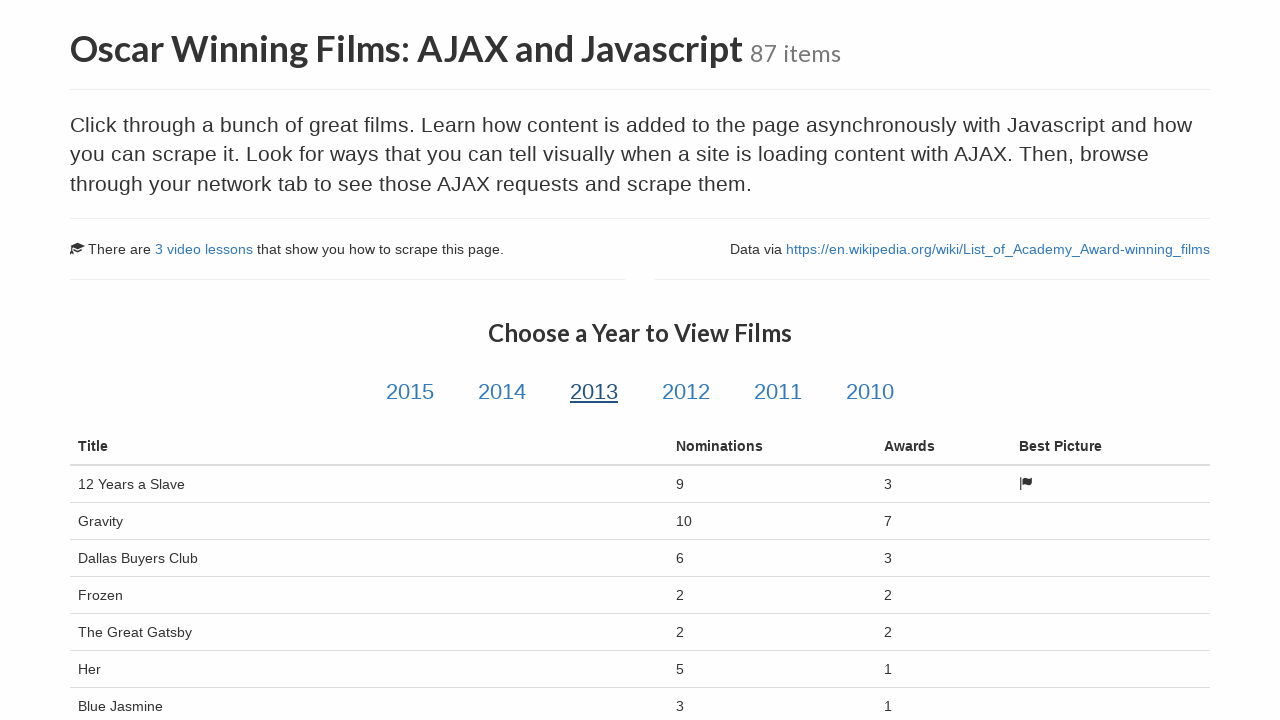

Verified film title 1 is visible for year 2013
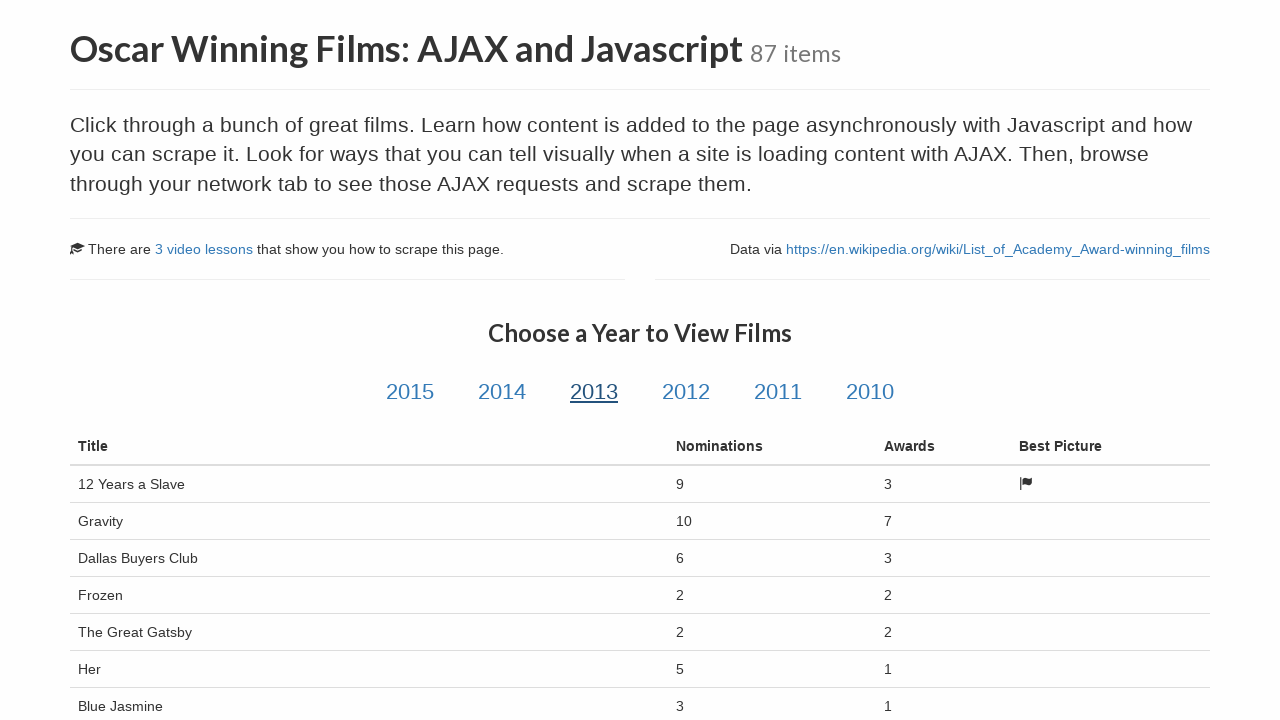

Verified film title 2 is visible for year 2013
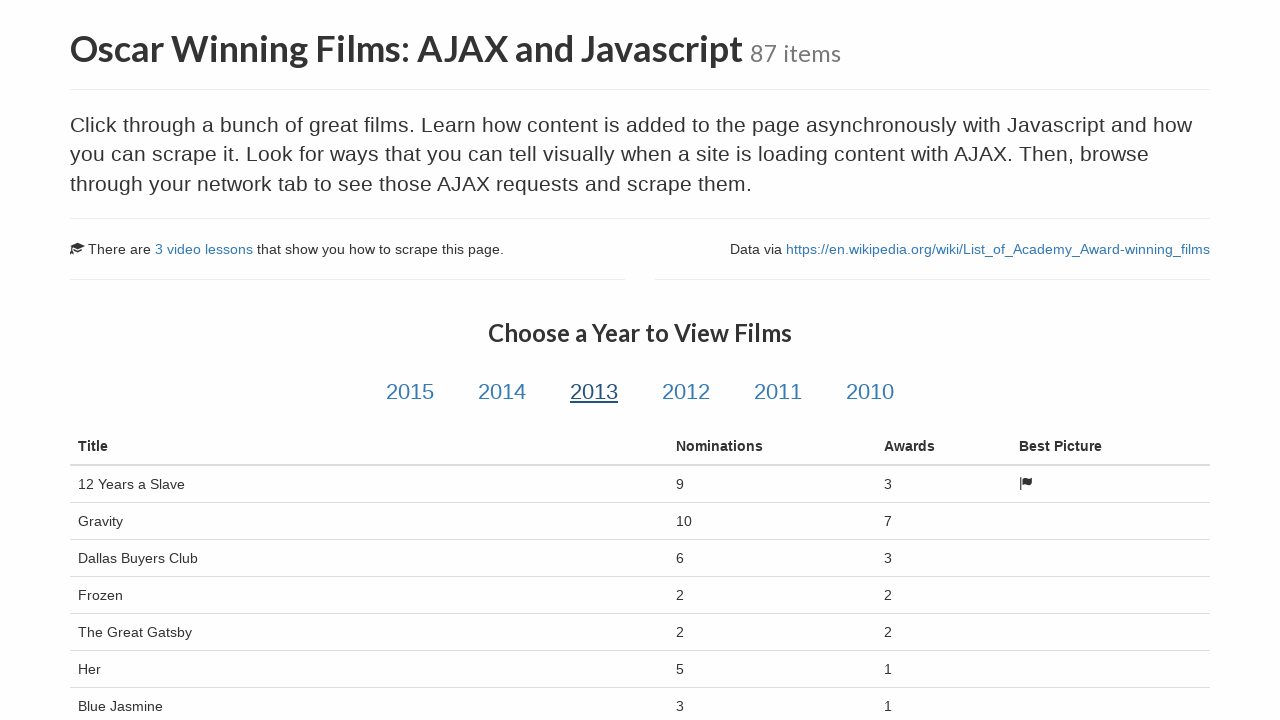

Verified film title 3 is visible for year 2013
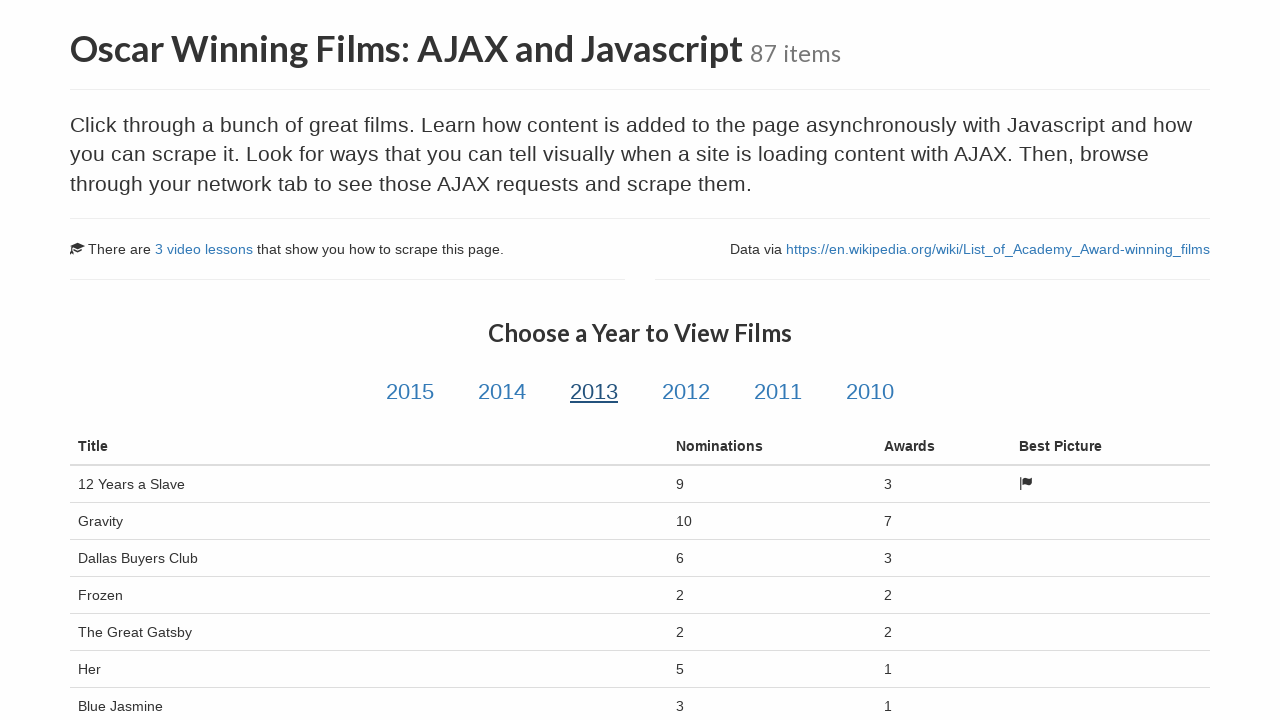

Verified film title 4 is visible for year 2013
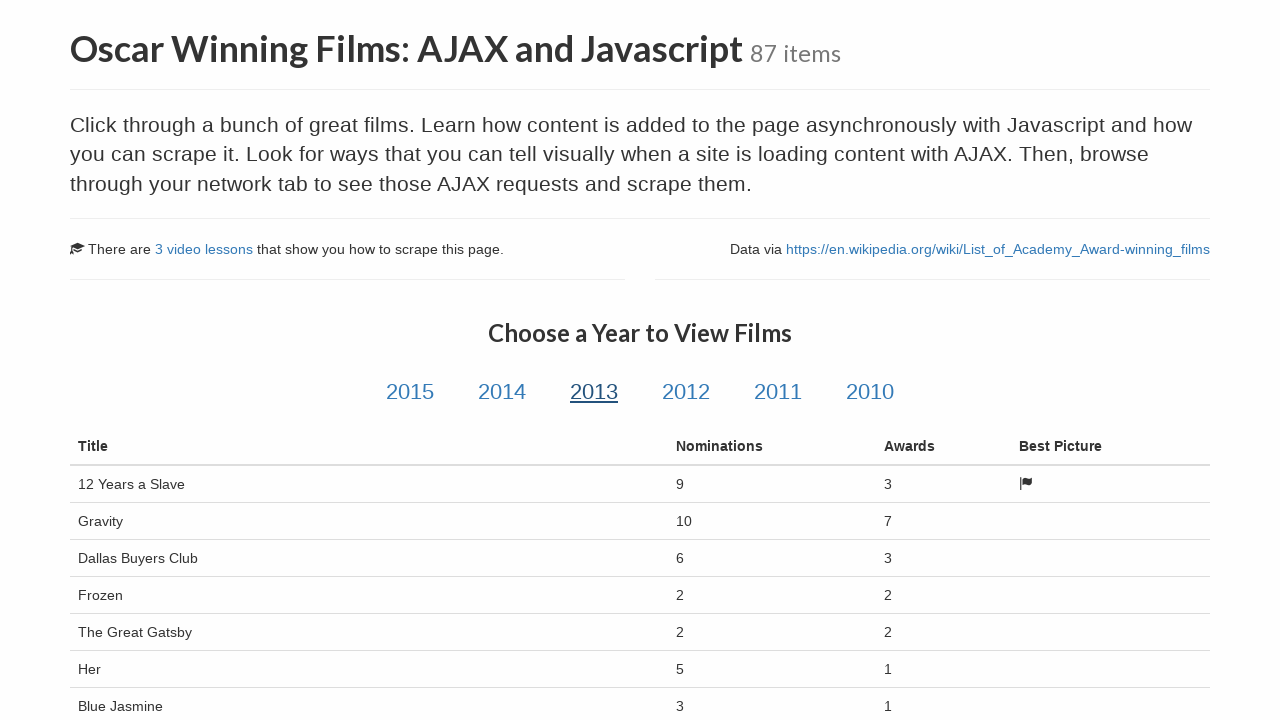

Verified film title 5 is visible for year 2013
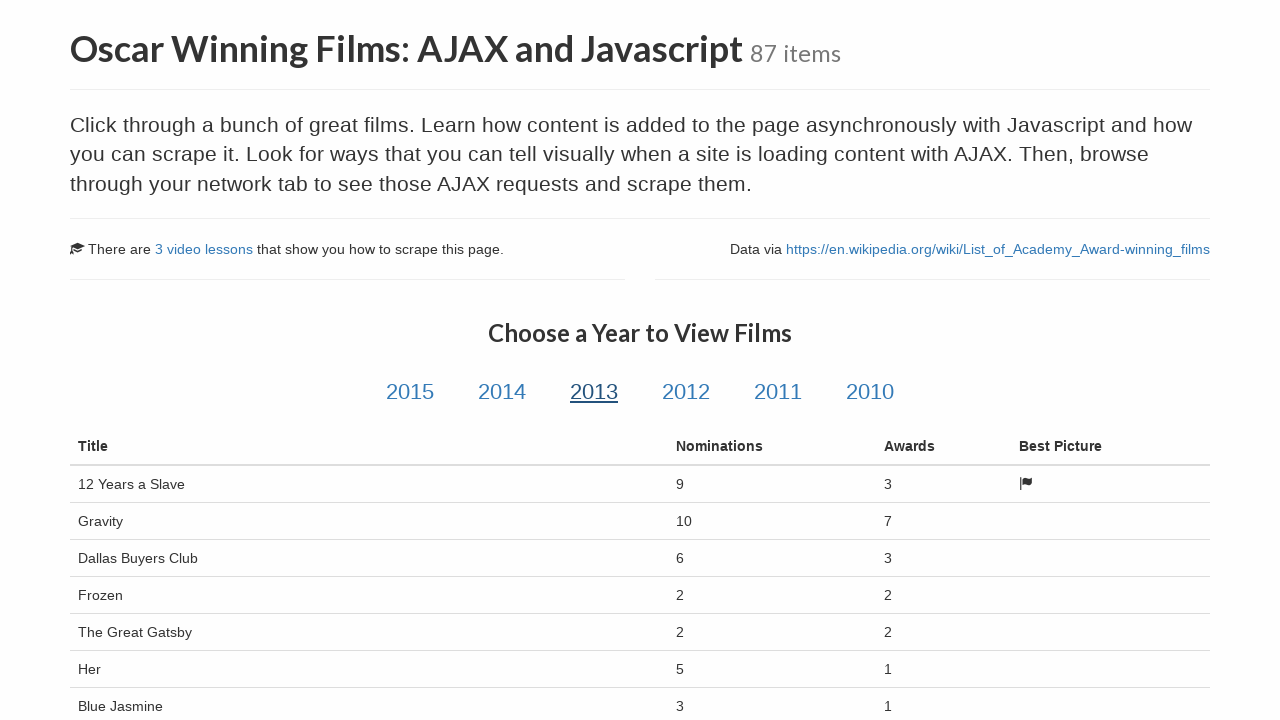

Clicked on year 2012 link at (686, 392) on //a[@id='2012']
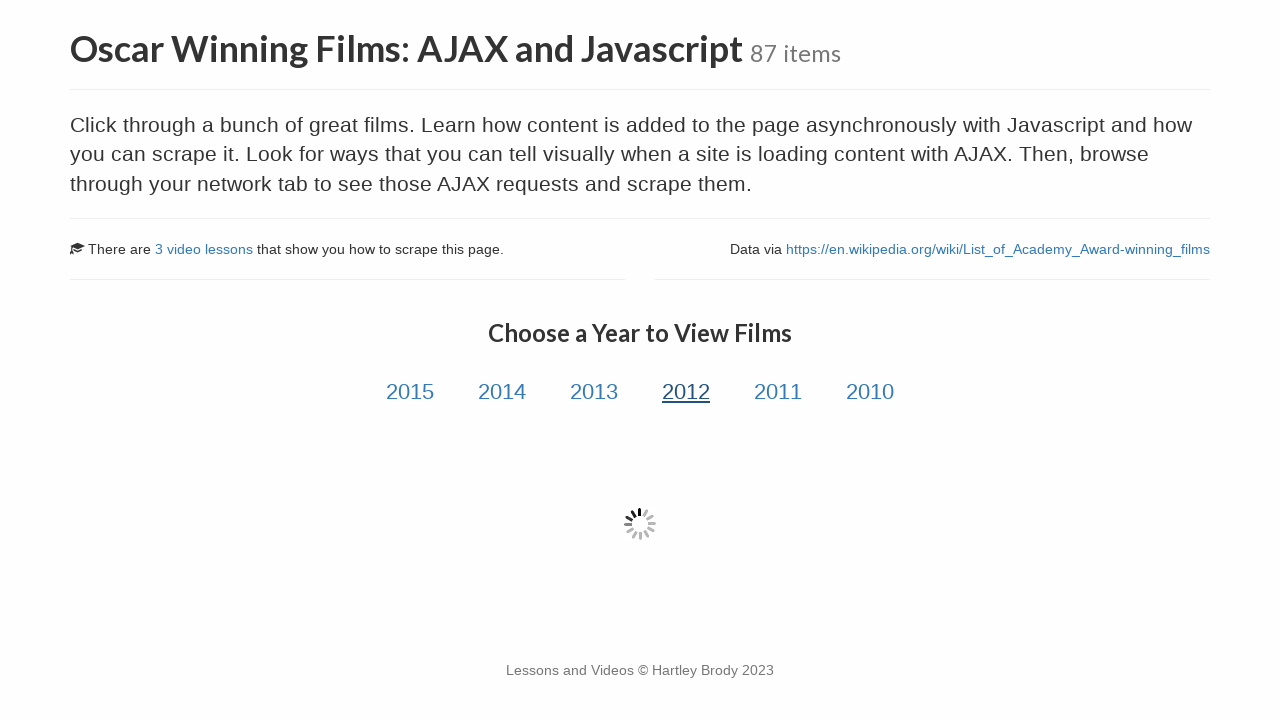

Film data table loaded for year 2012
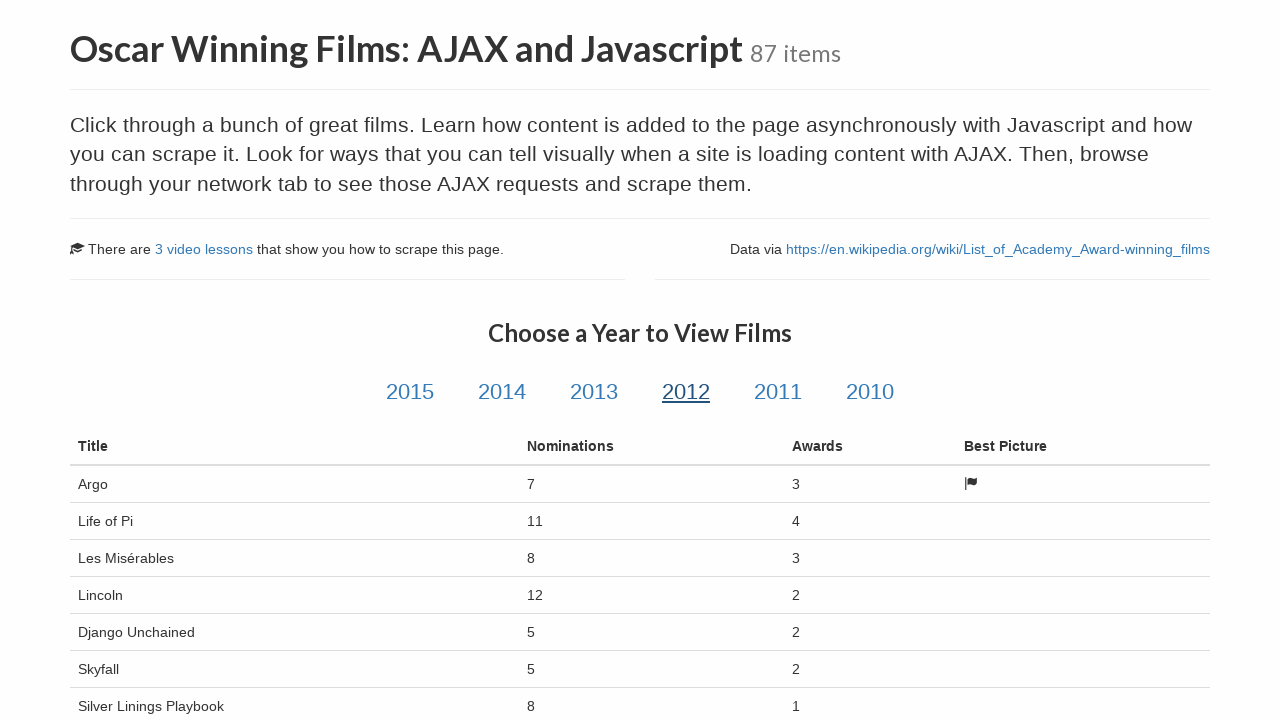

Verified 15 film rows present for year 2012
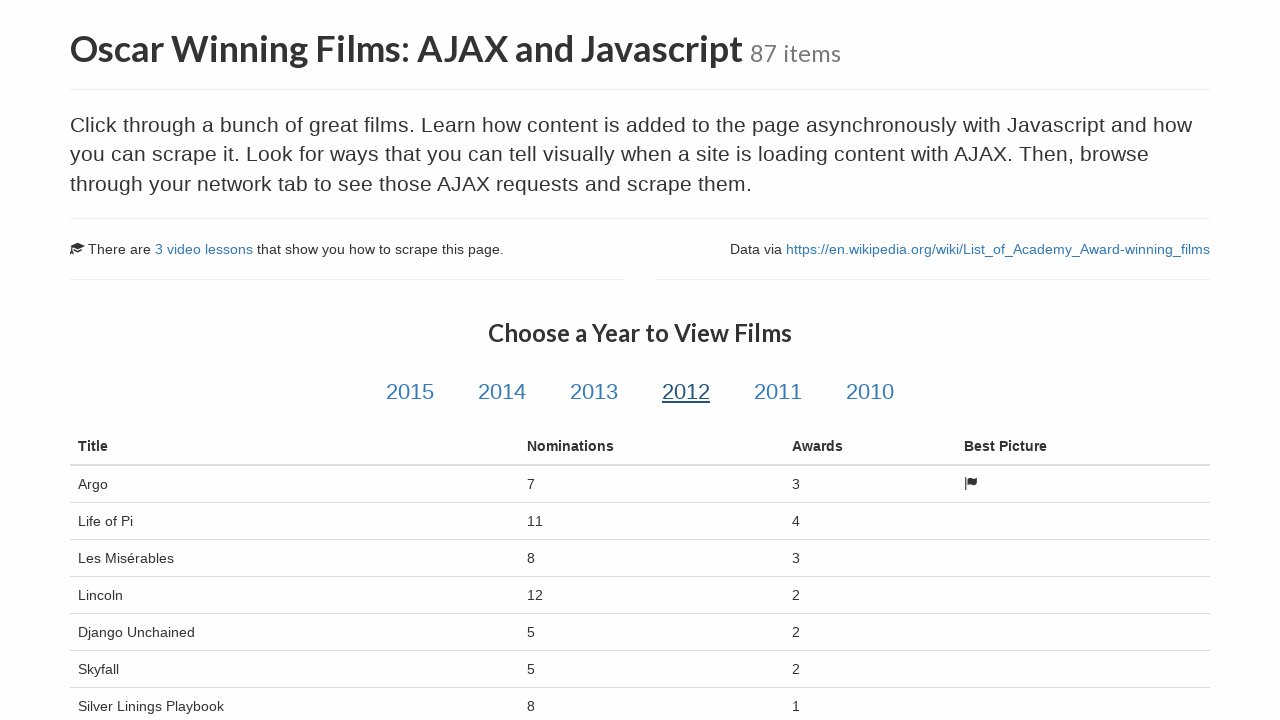

Verified film title 1 is visible for year 2012
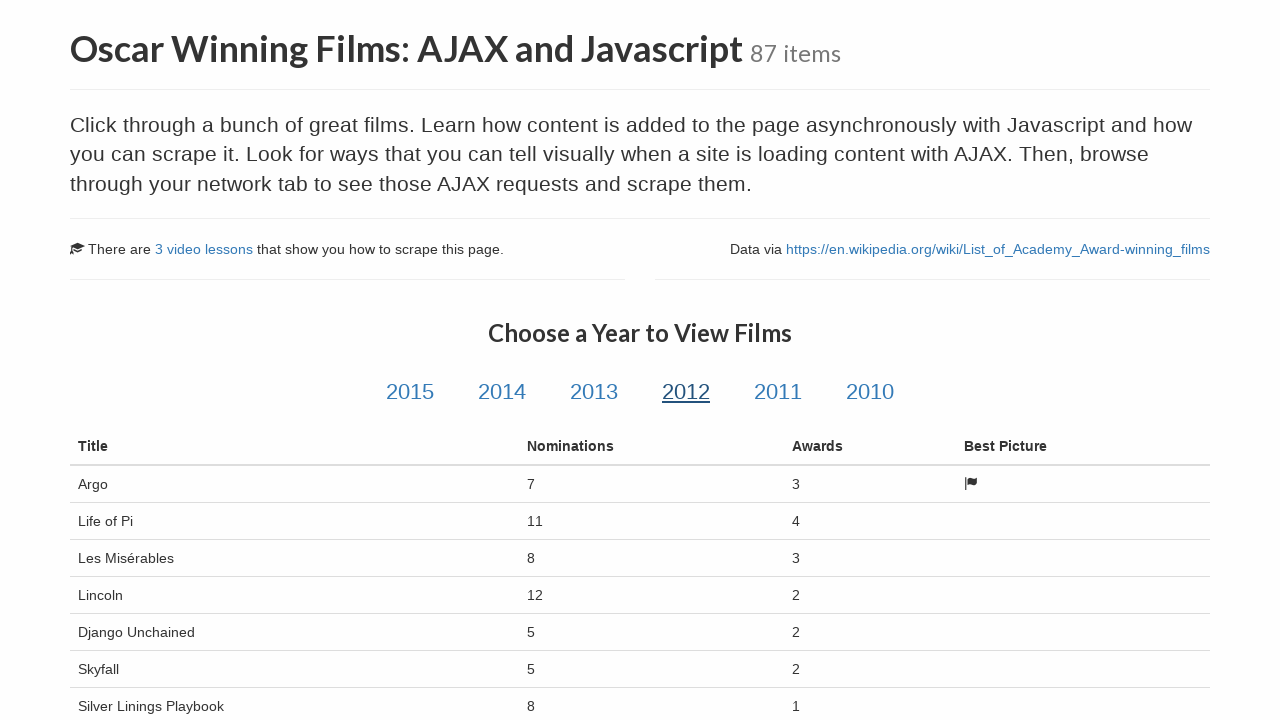

Verified film title 2 is visible for year 2012
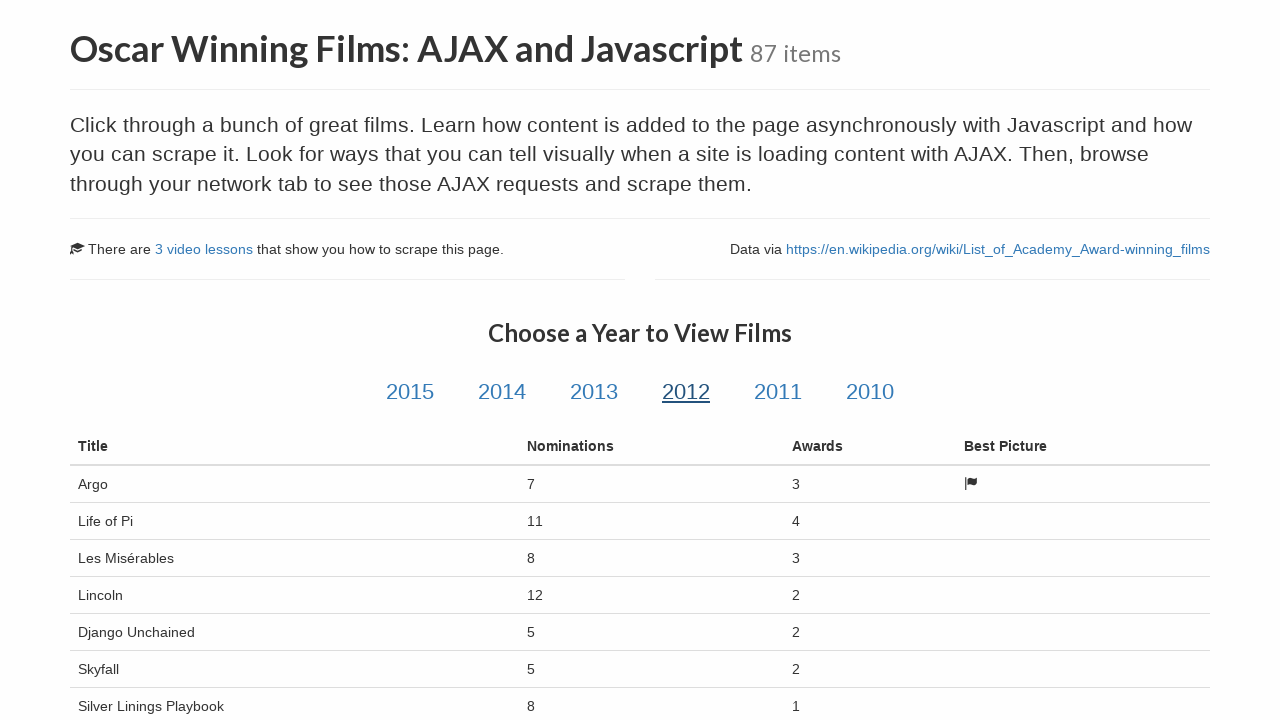

Verified film title 3 is visible for year 2012
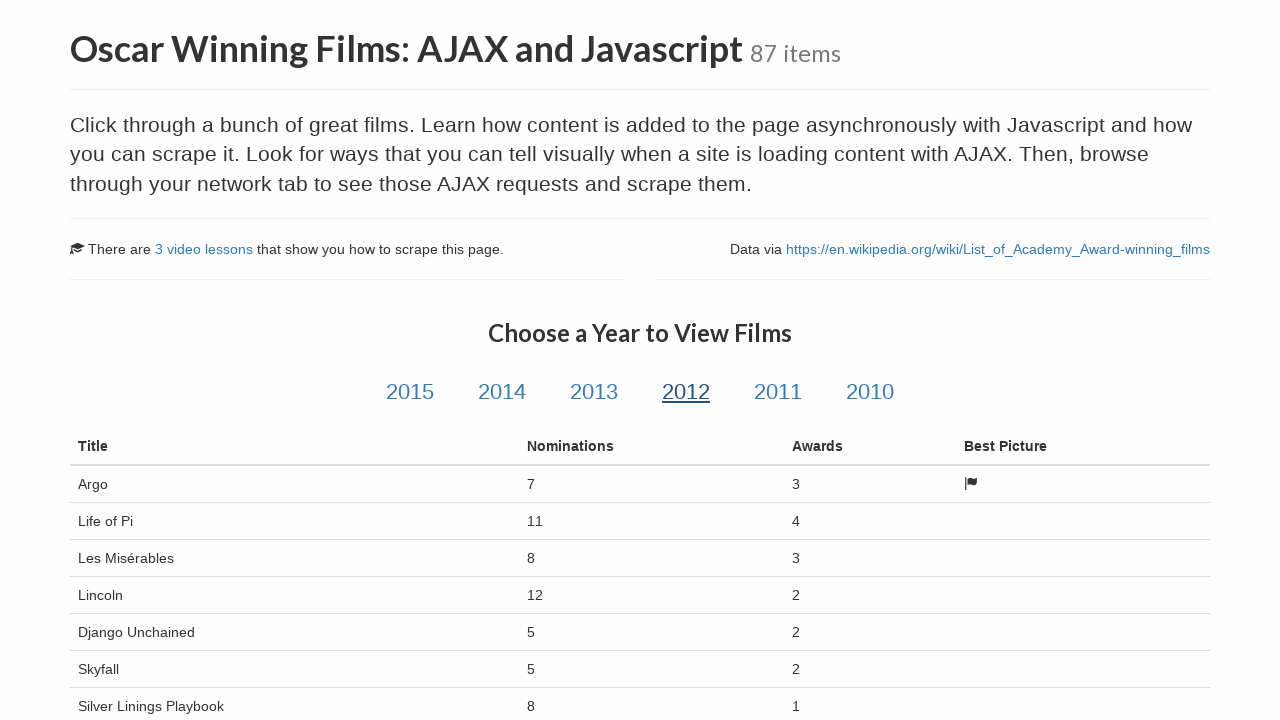

Verified film title 4 is visible for year 2012
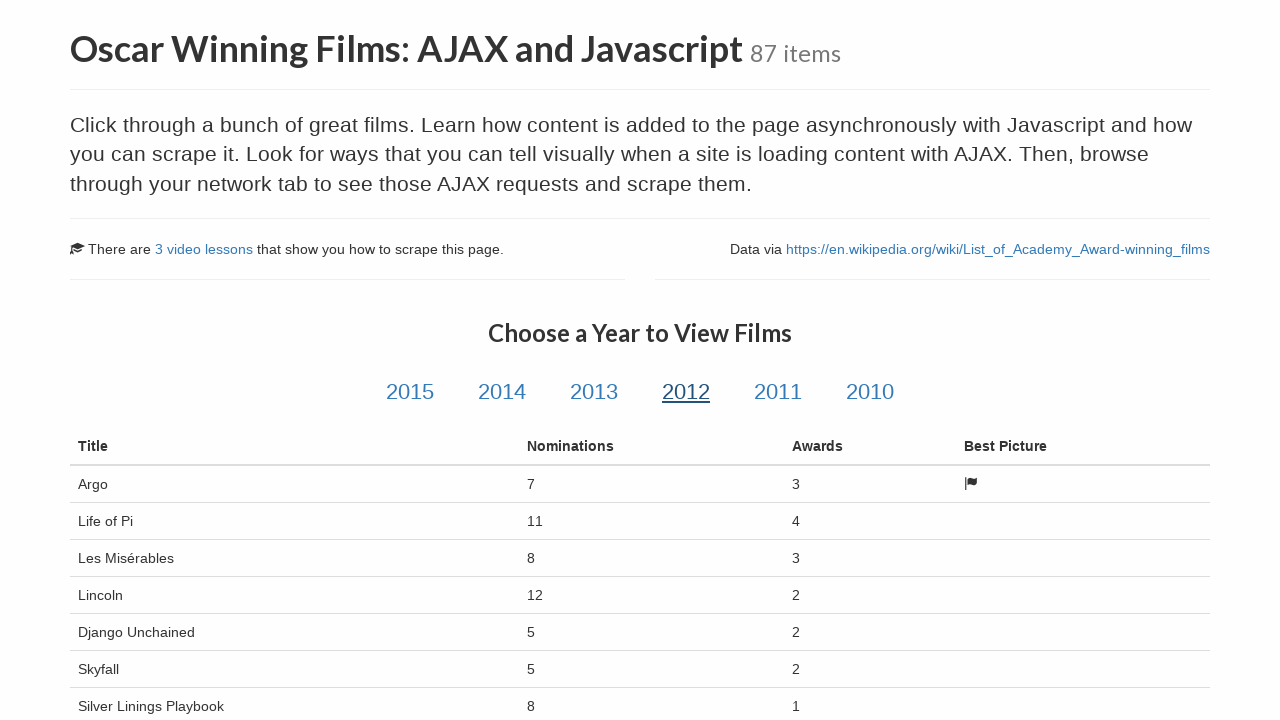

Verified film title 5 is visible for year 2012
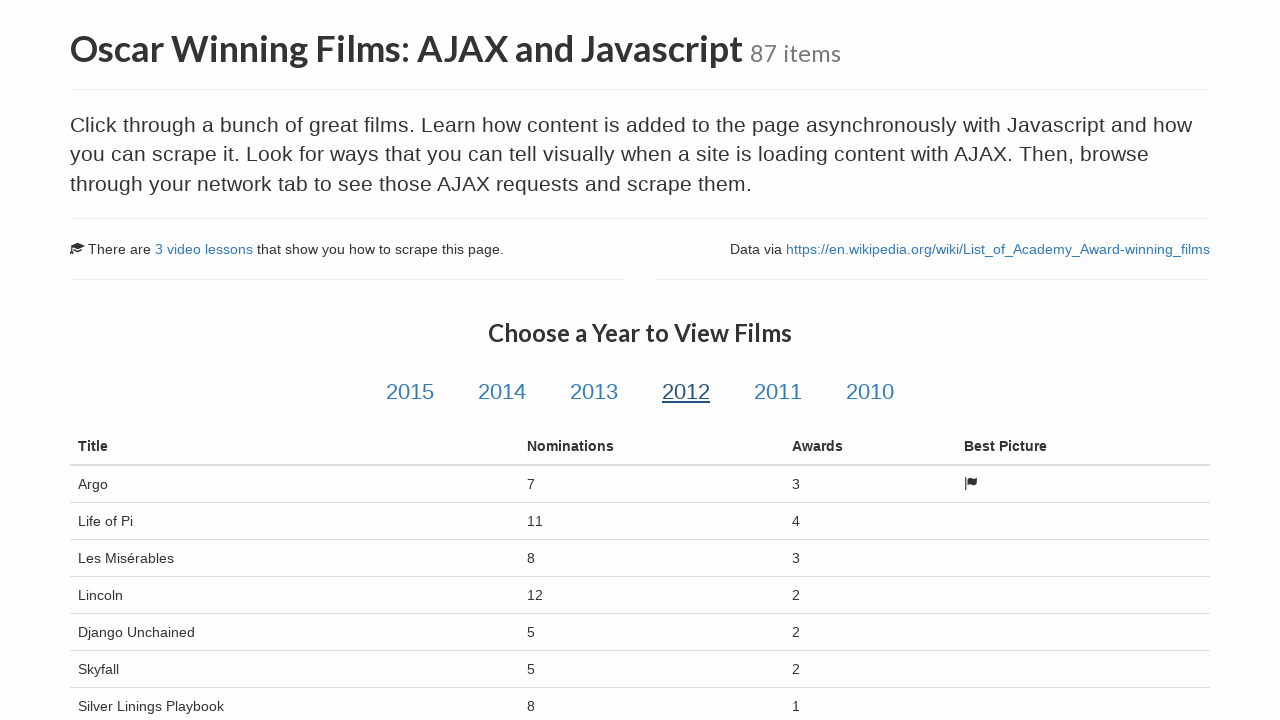

Clicked on year 2011 link at (778, 392) on //a[@id='2011']
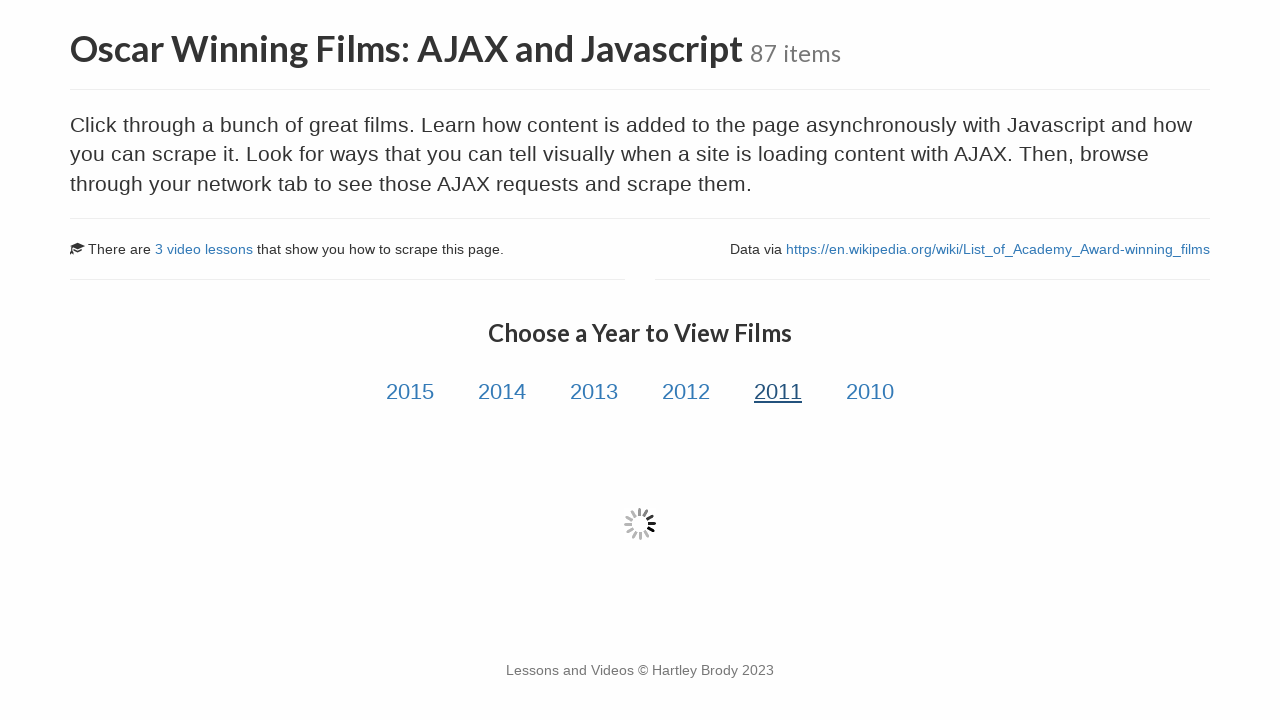

Film data table loaded for year 2011
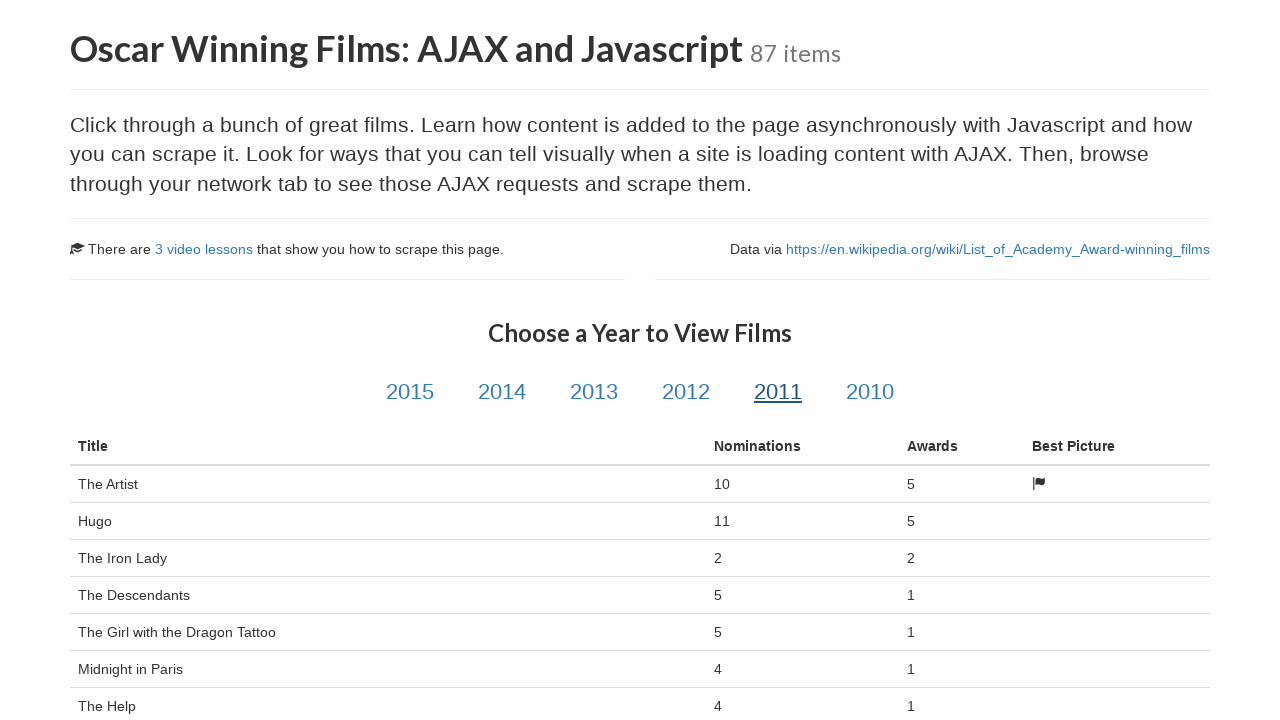

Verified 15 film rows present for year 2011
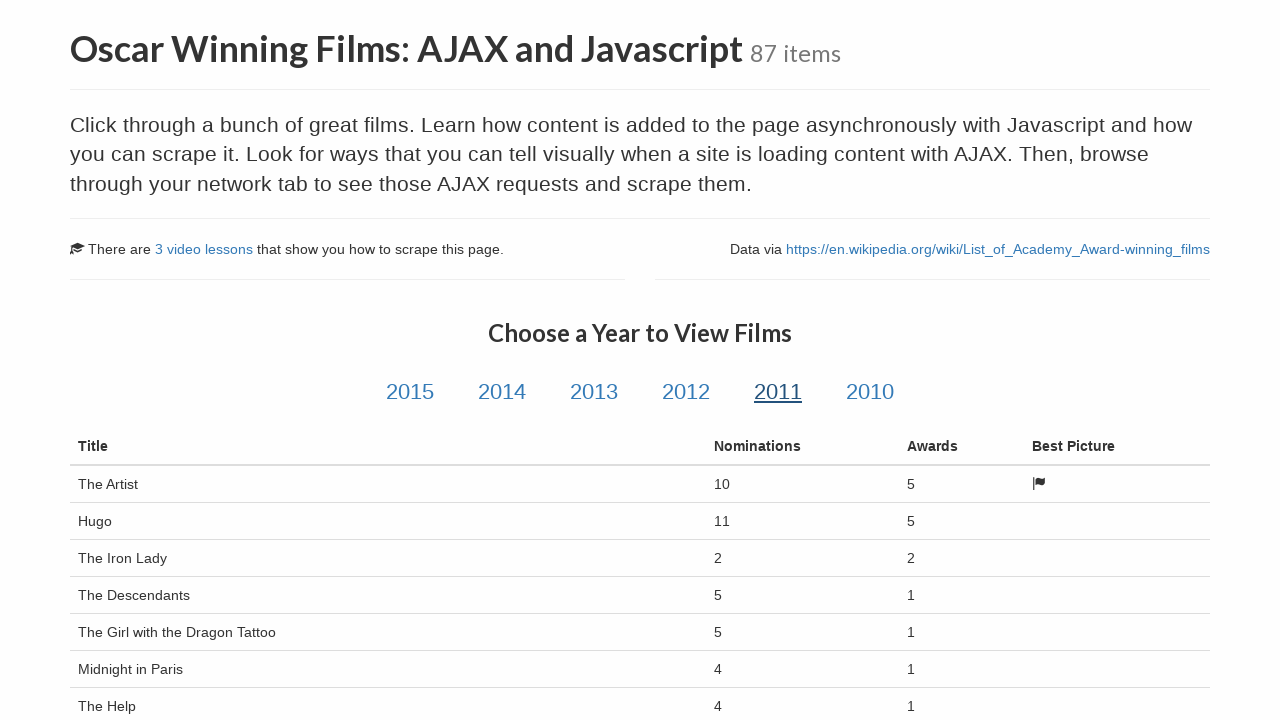

Verified film title 1 is visible for year 2011
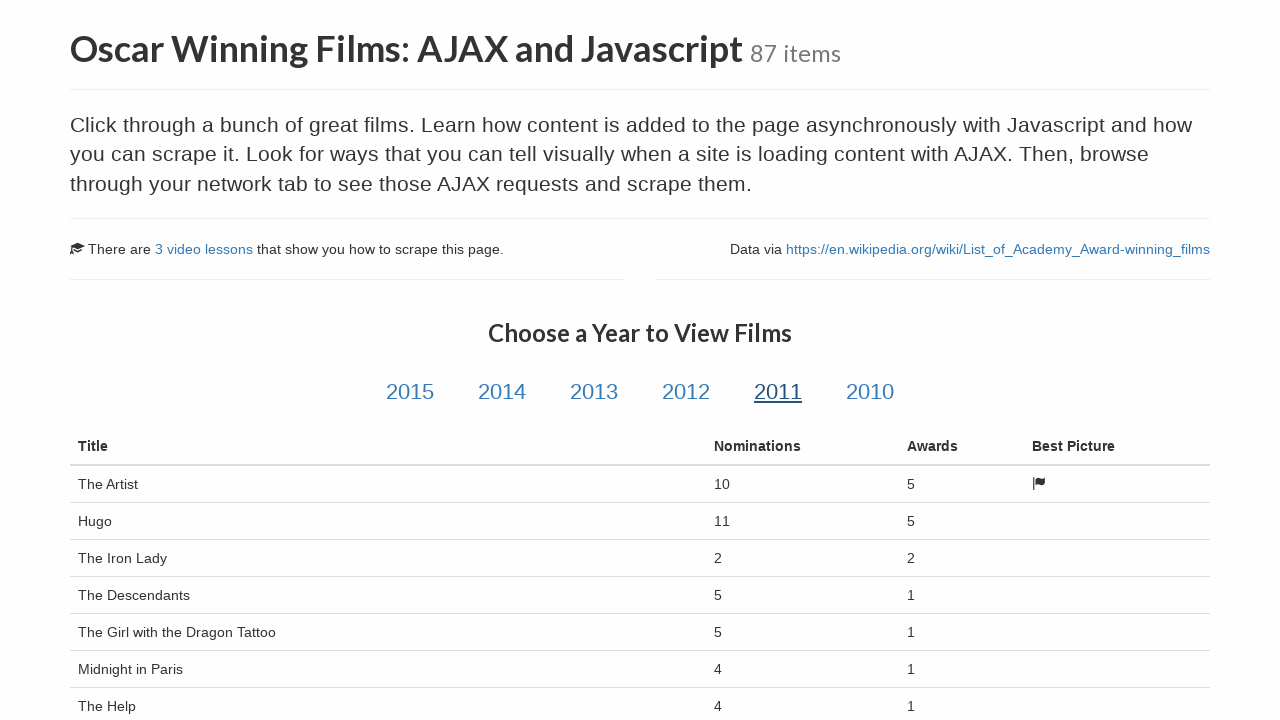

Verified film title 2 is visible for year 2011
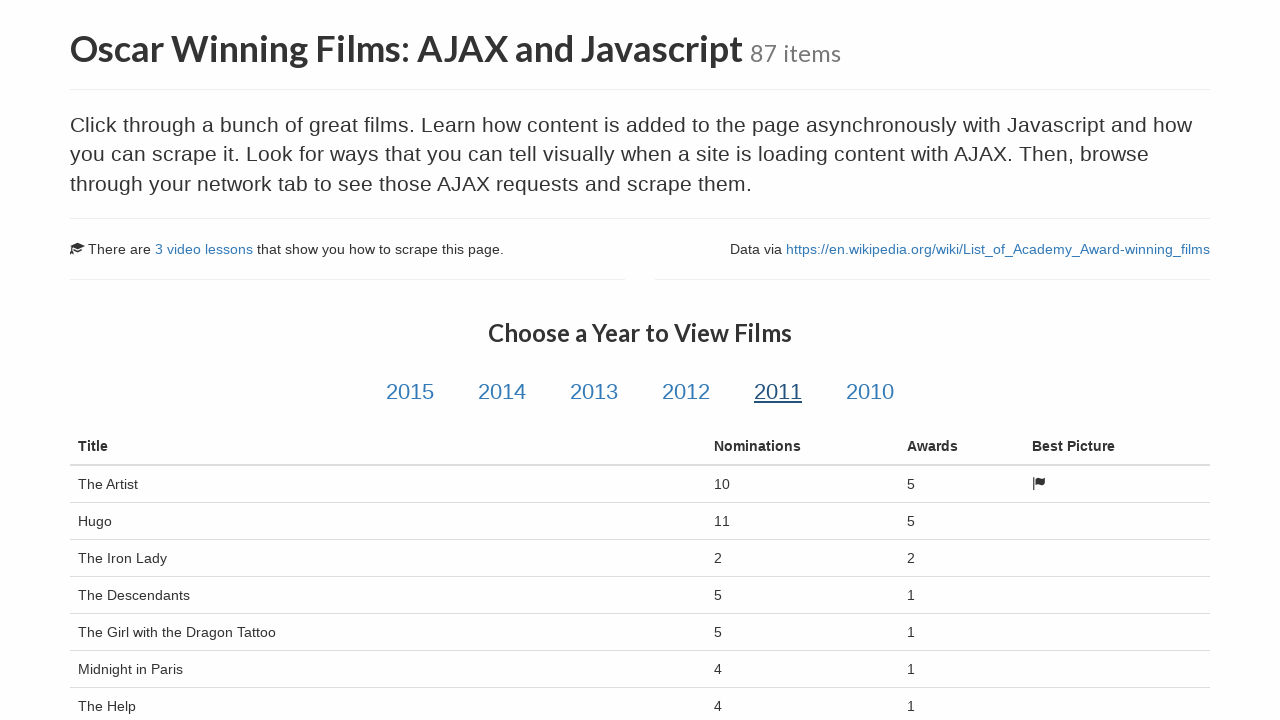

Verified film title 3 is visible for year 2011
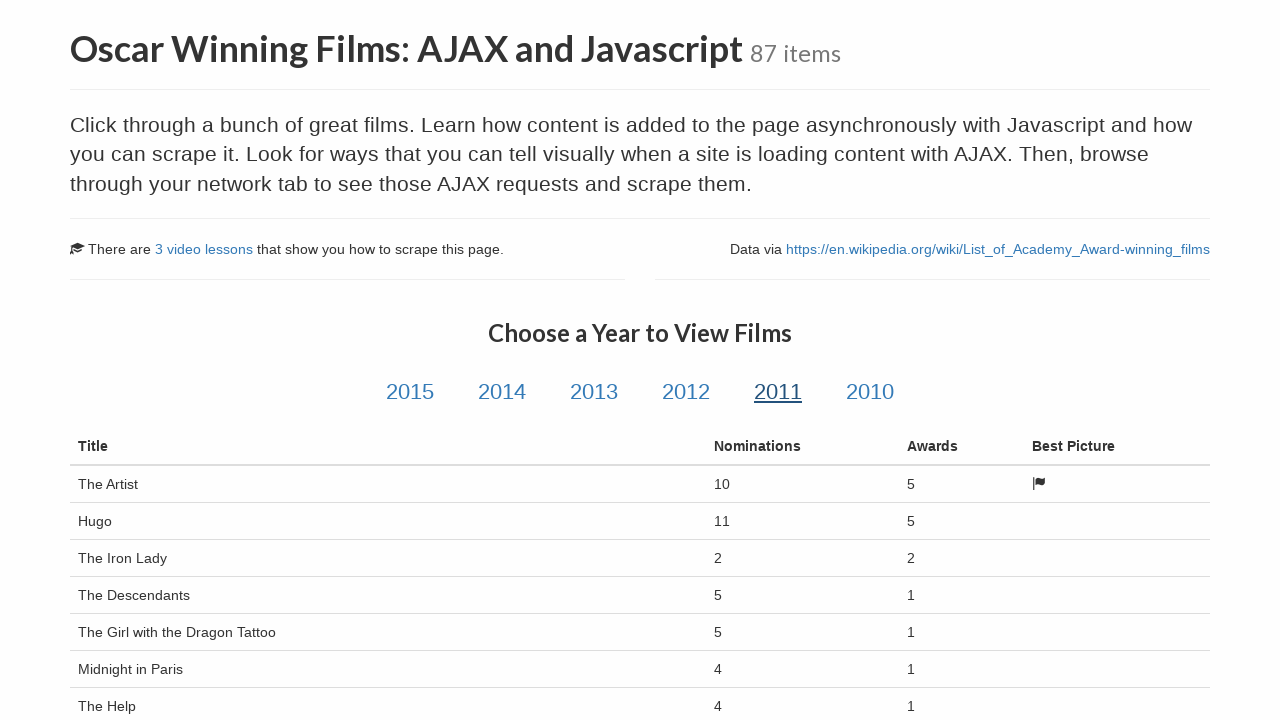

Verified film title 4 is visible for year 2011
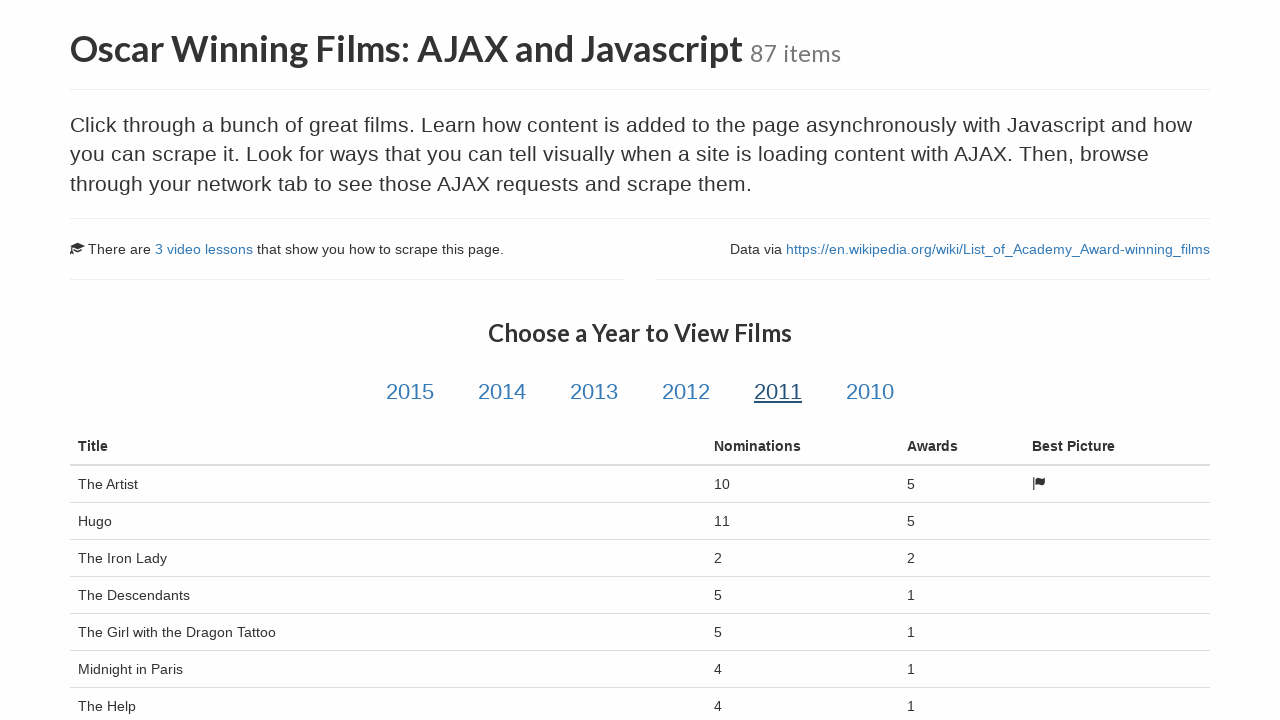

Verified film title 5 is visible for year 2011
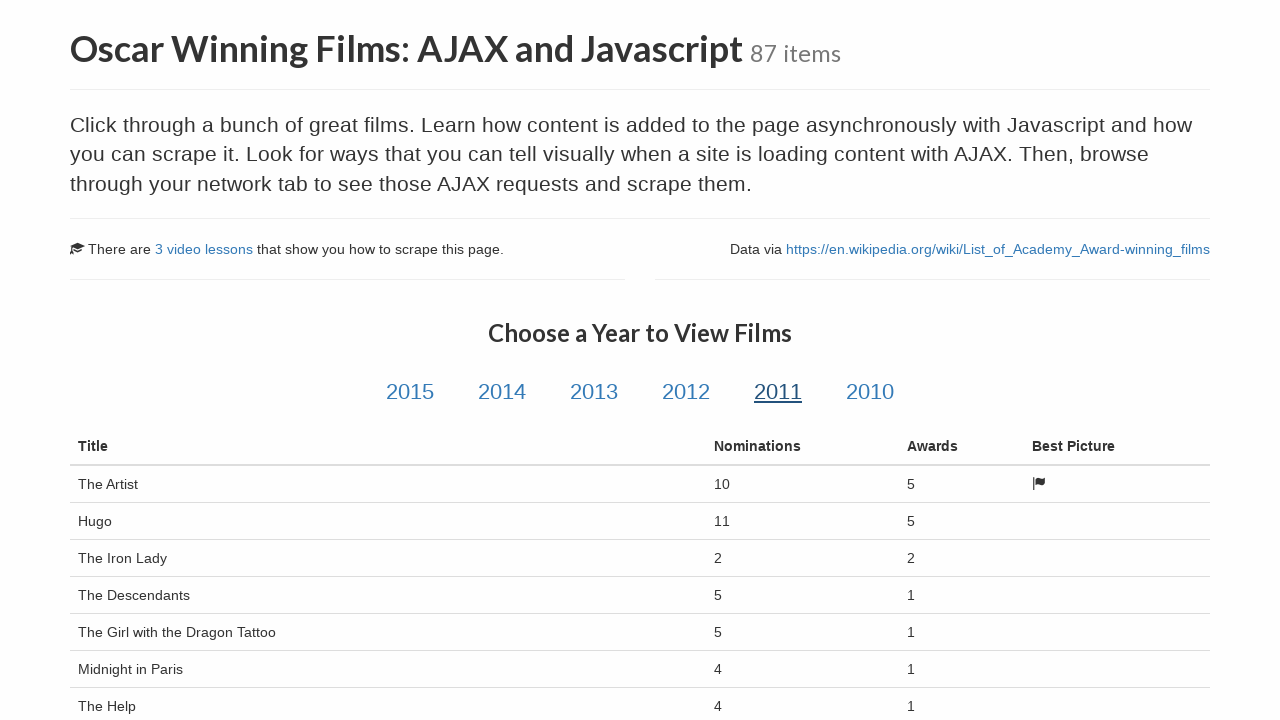

Clicked on year 2010 link at (870, 392) on //a[@id='2010']
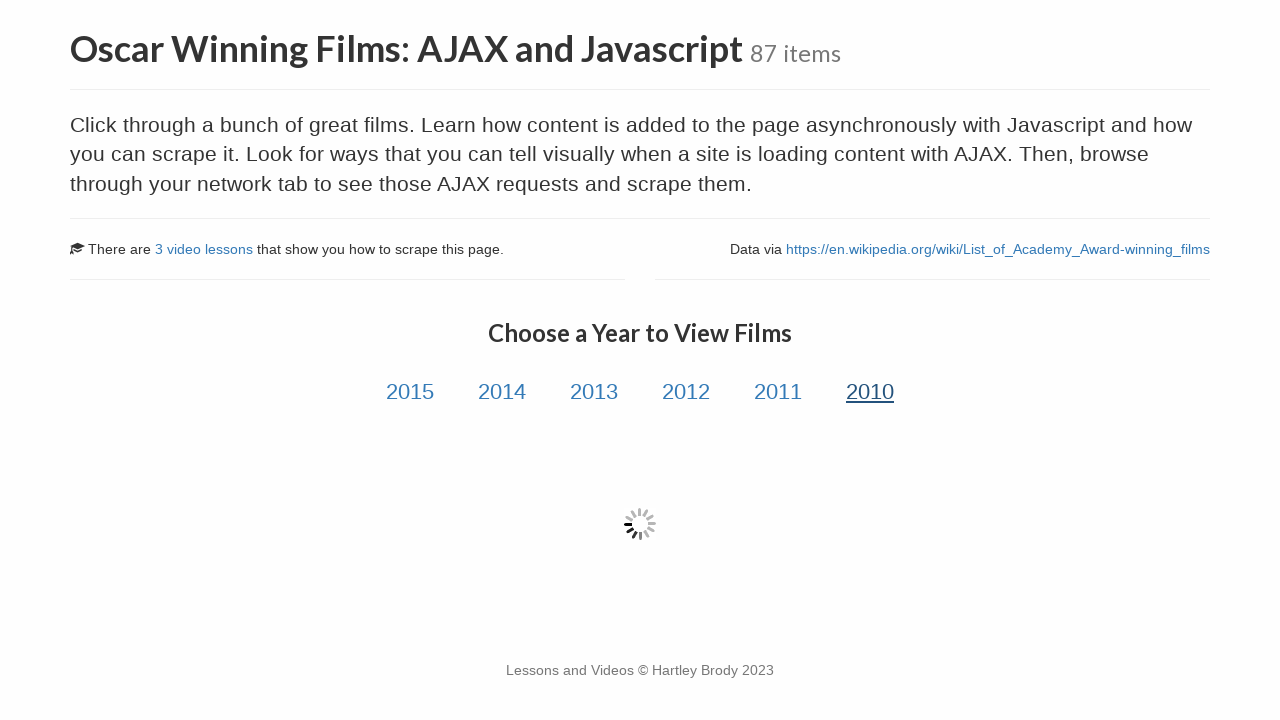

Film data table loaded for year 2010
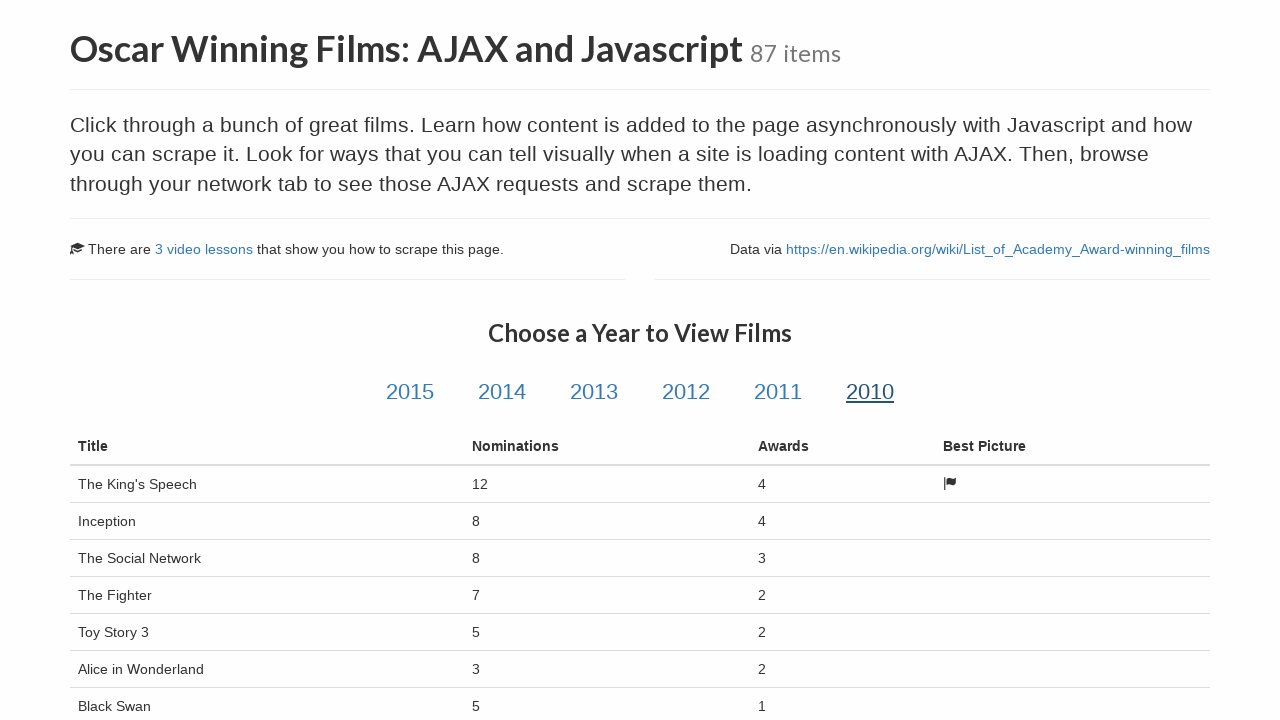

Verified 13 film rows present for year 2010
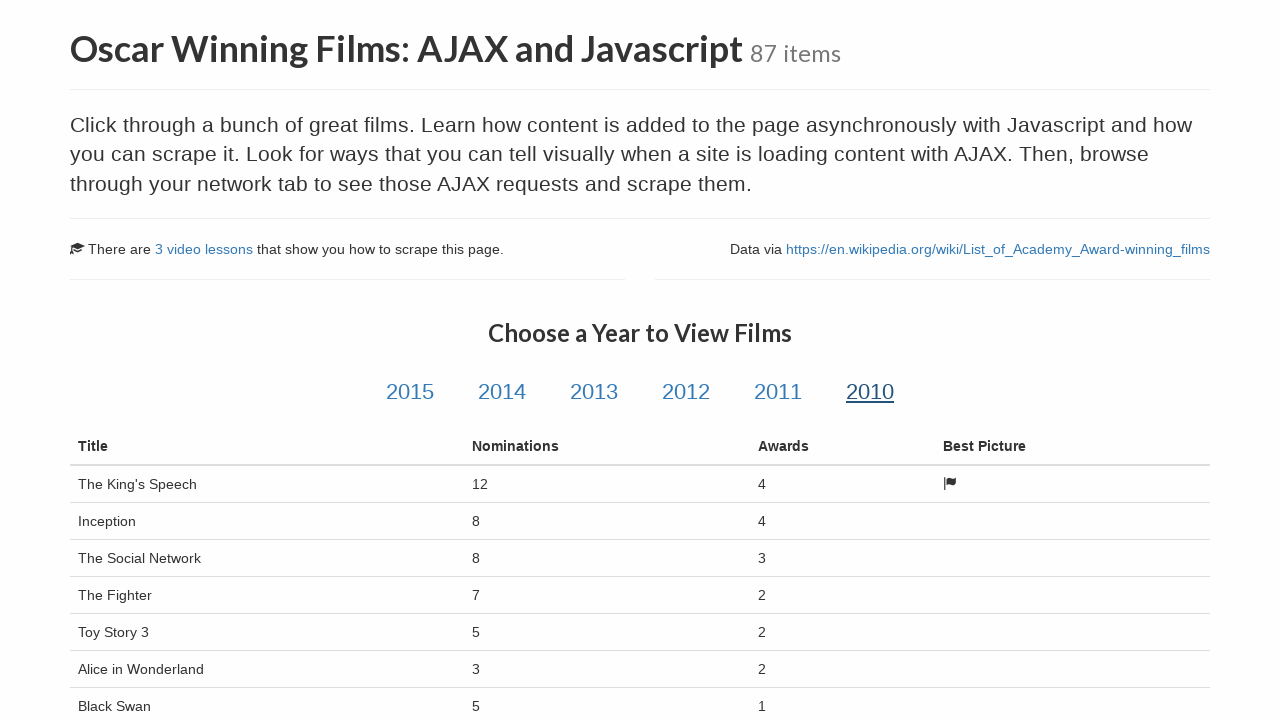

Verified film title 1 is visible for year 2010
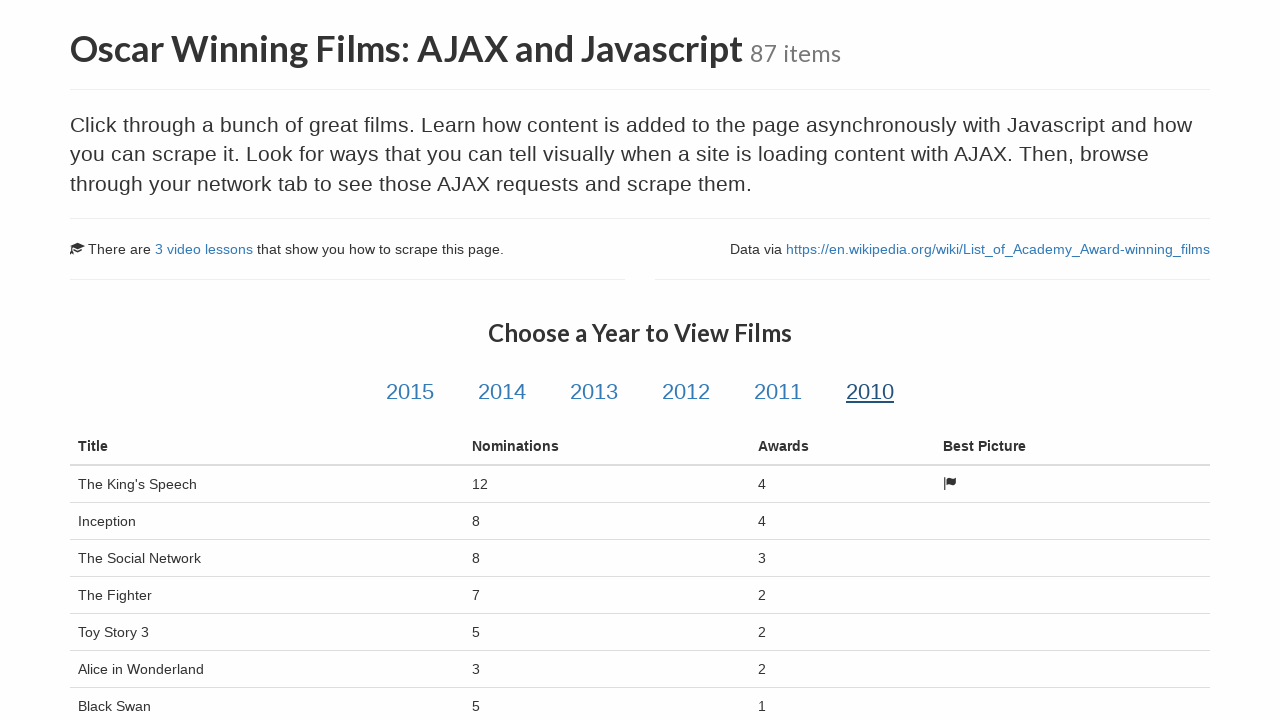

Verified film title 2 is visible for year 2010
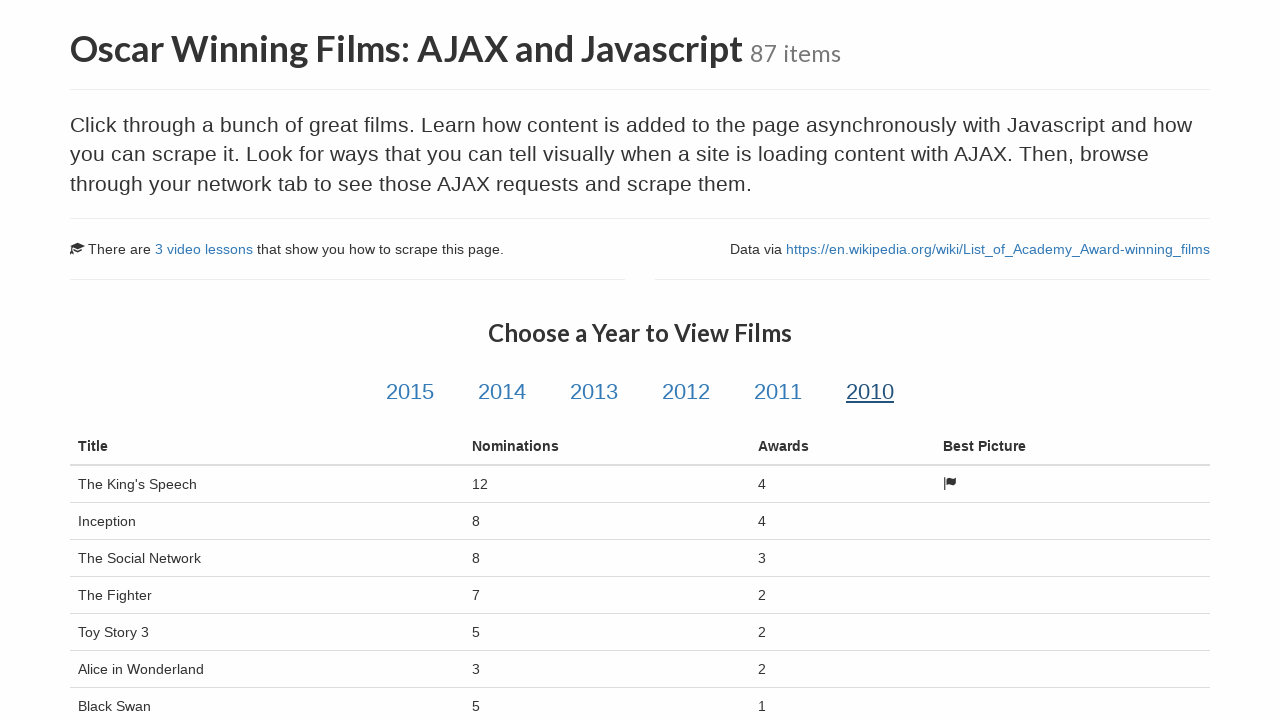

Verified film title 3 is visible for year 2010
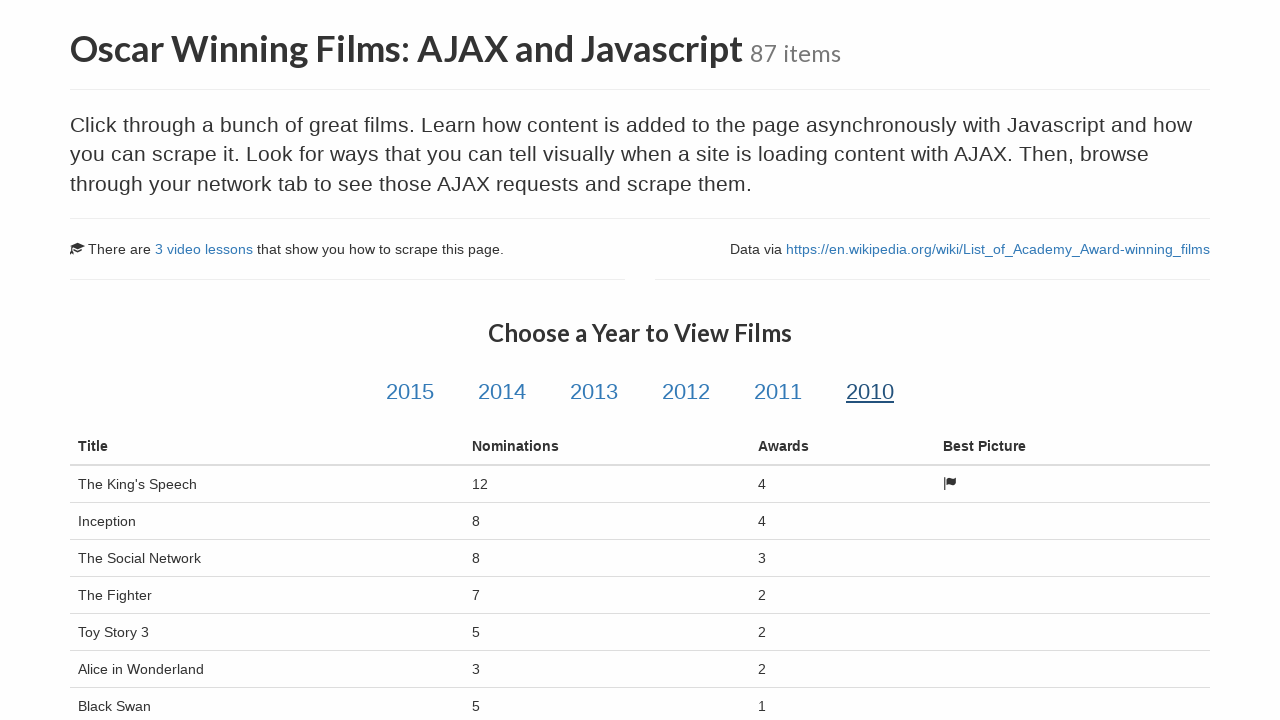

Verified film title 4 is visible for year 2010
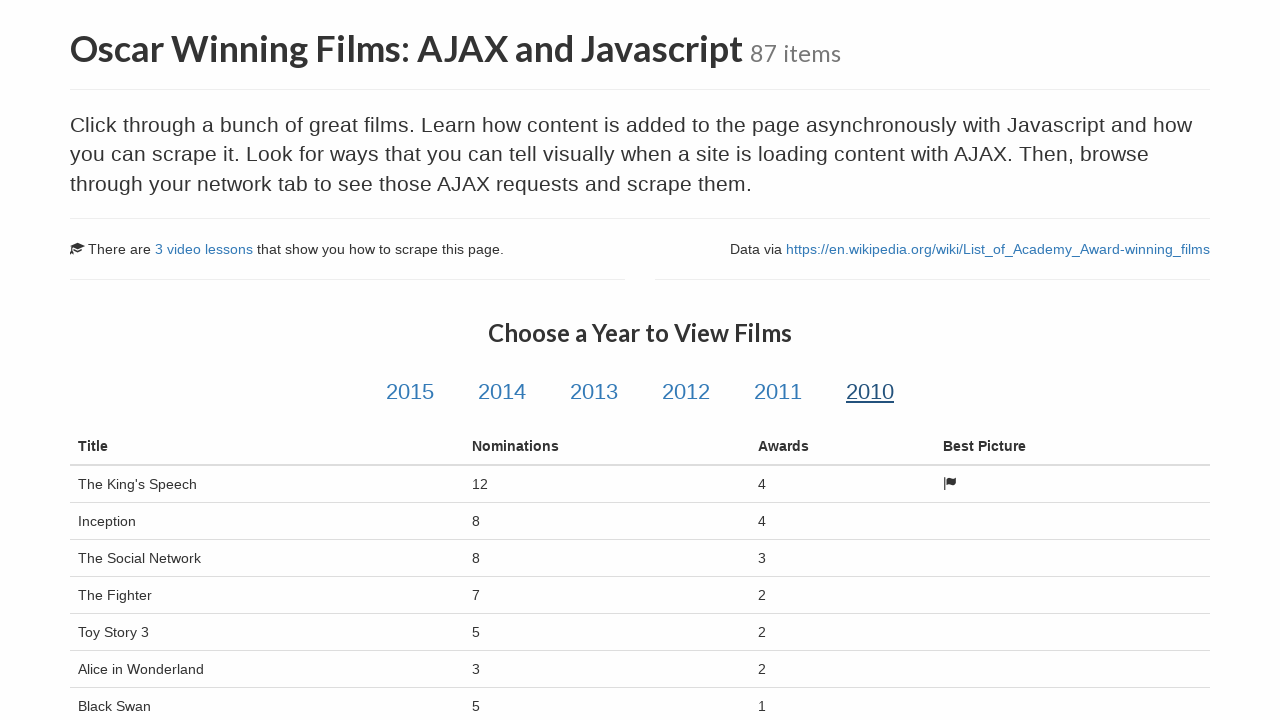

Verified film title 5 is visible for year 2010
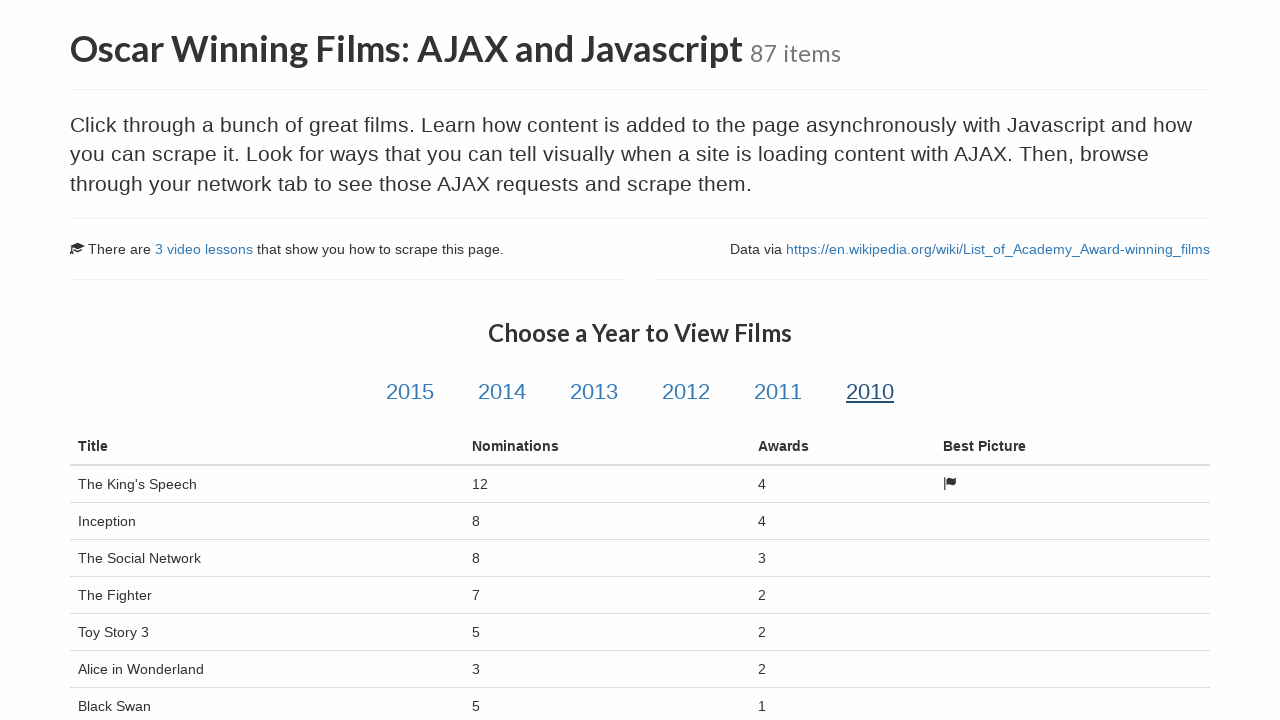

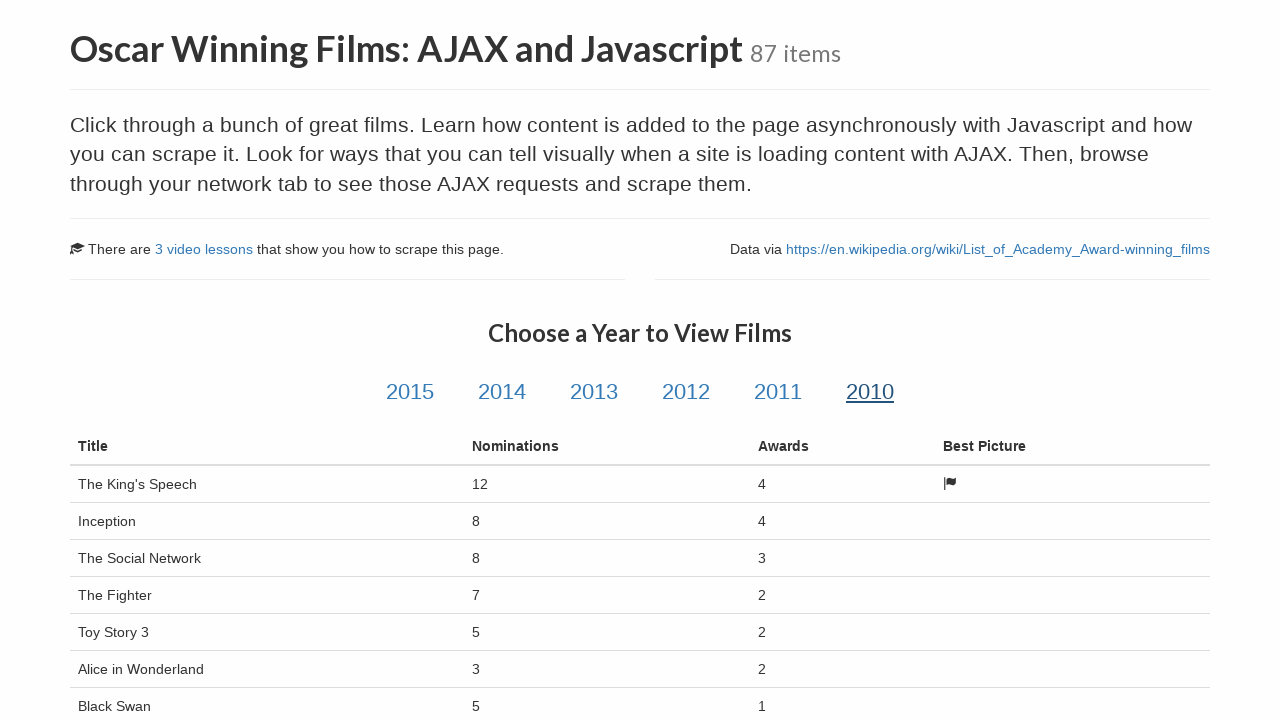